Tests sequential navigation through W3Schools tutorial links by clicking each navigation link and verifying the page title changes appropriately

Starting URL: https://www.w3schools.com/

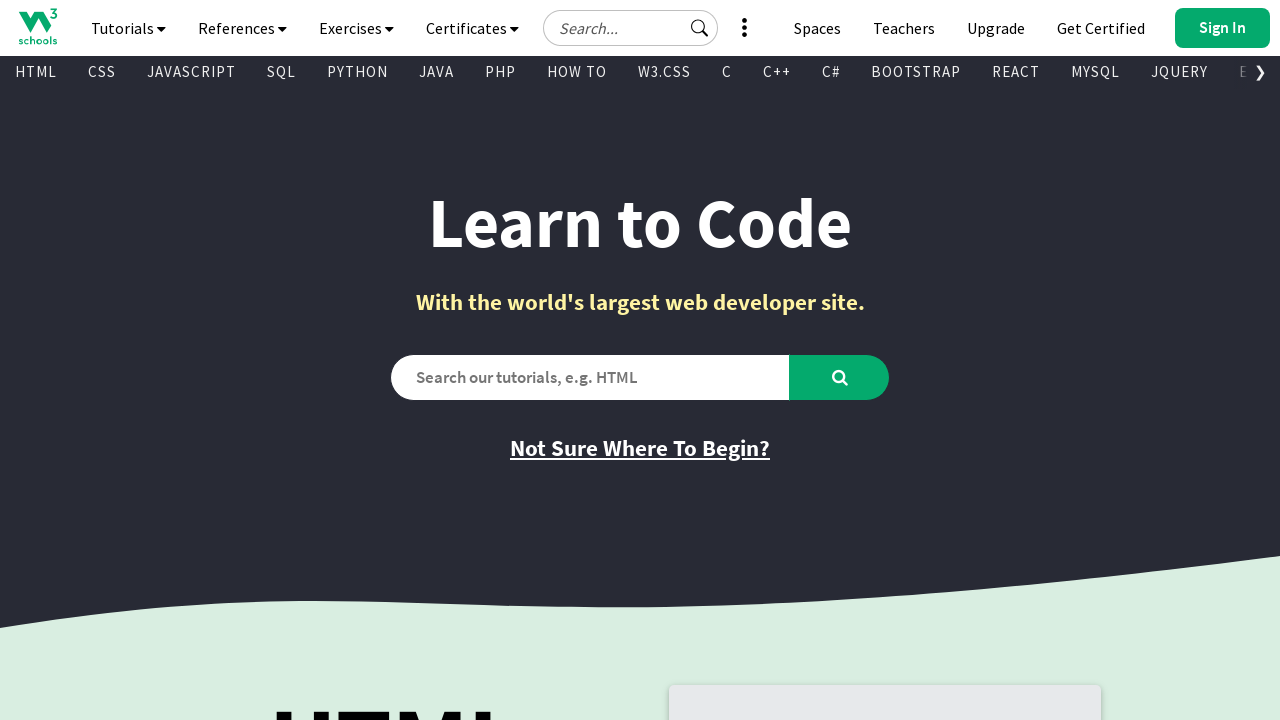

Clicked navigation link for 'HTML Tutorial' at (36, 72) on xpath=//*[@id="subtopnav"]/a[1]
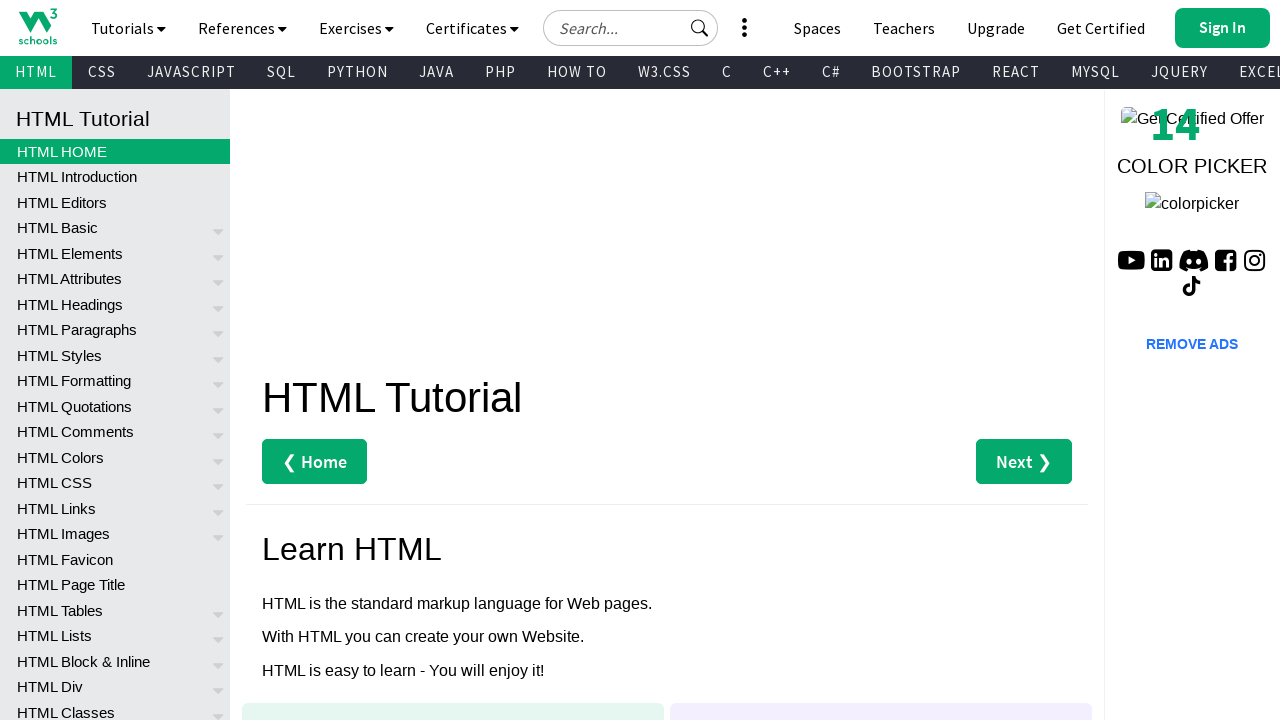

Page title changed to include 'HTML Tutorial'
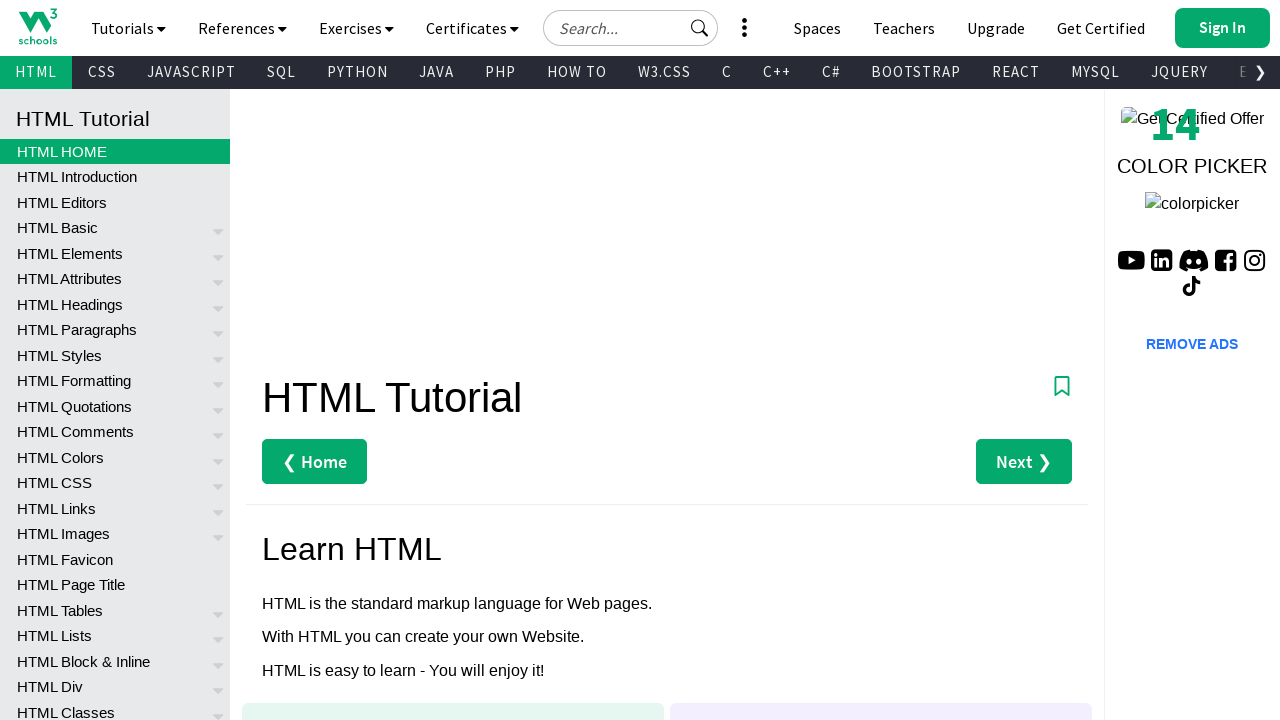

Navigated back to W3Schools home page
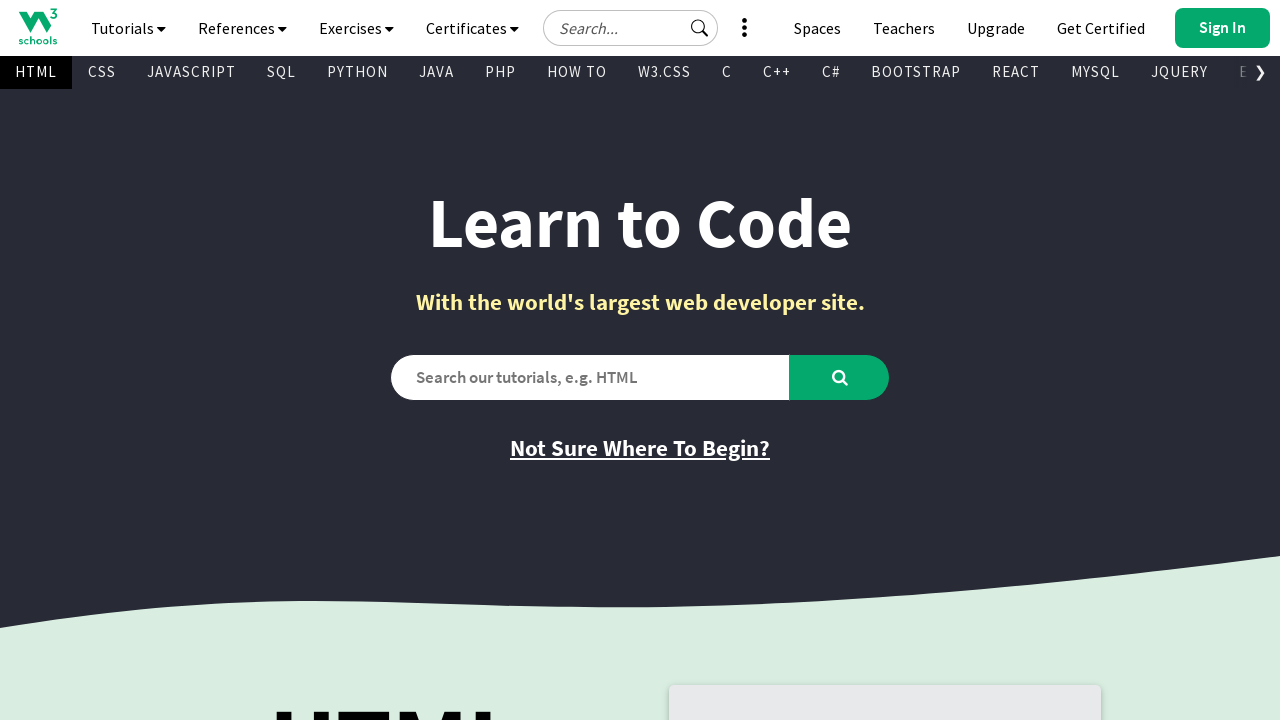

Clicked navigation link for 'CSS Tutorial' at (102, 72) on xpath=//*[@id="subtopnav"]/a[2]
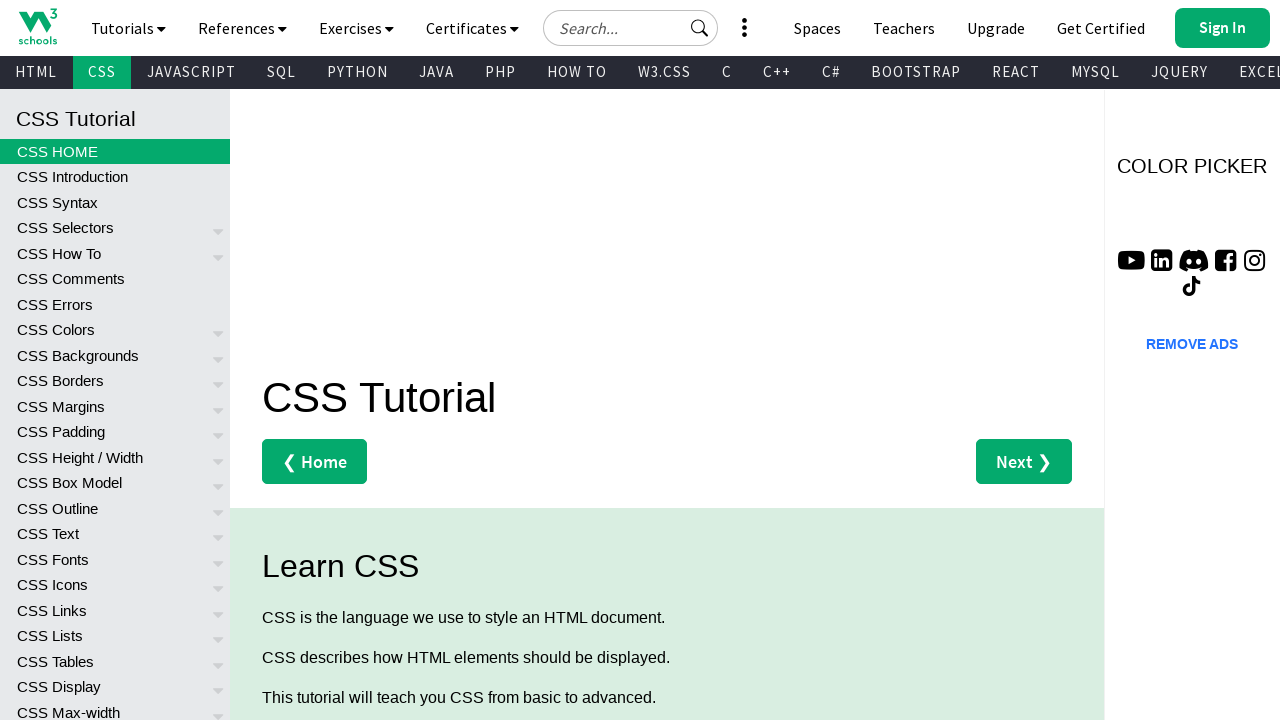

Page title changed to include 'CSS Tutorial'
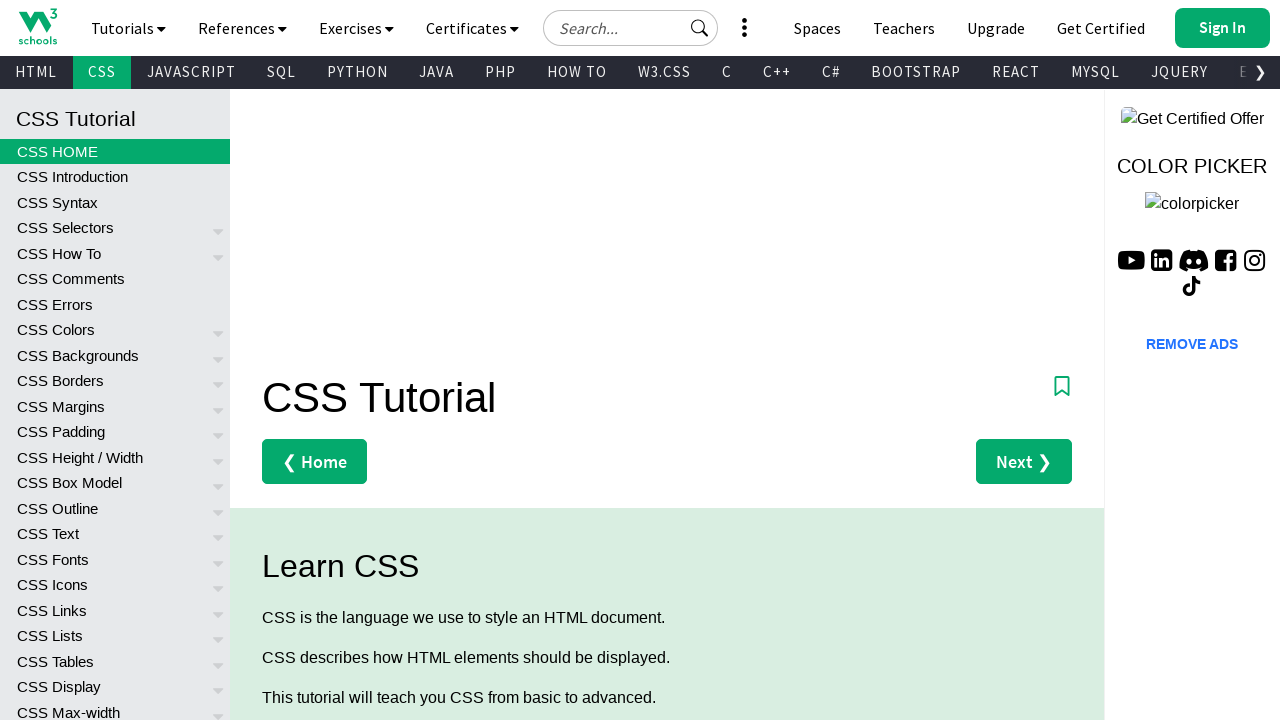

Navigated back to W3Schools home page
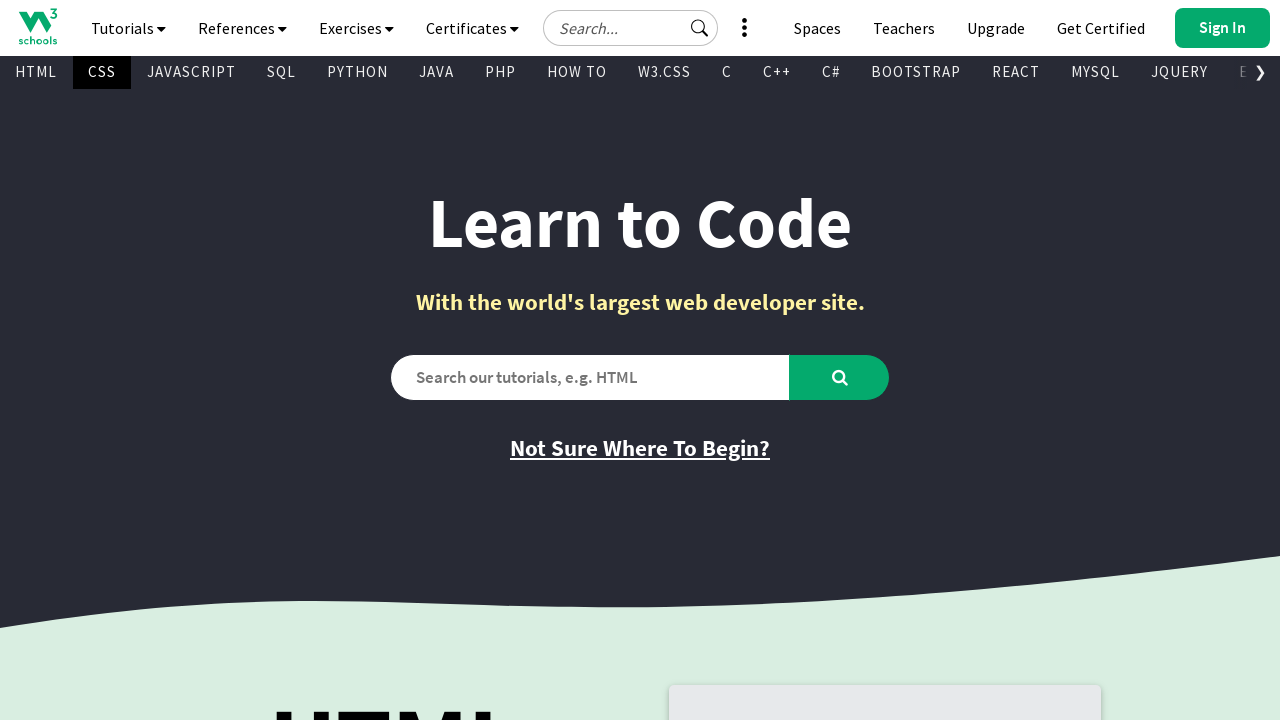

Clicked navigation link for 'JavaScript Tutorial' at (192, 72) on xpath=//*[@id="subtopnav"]/a[3]
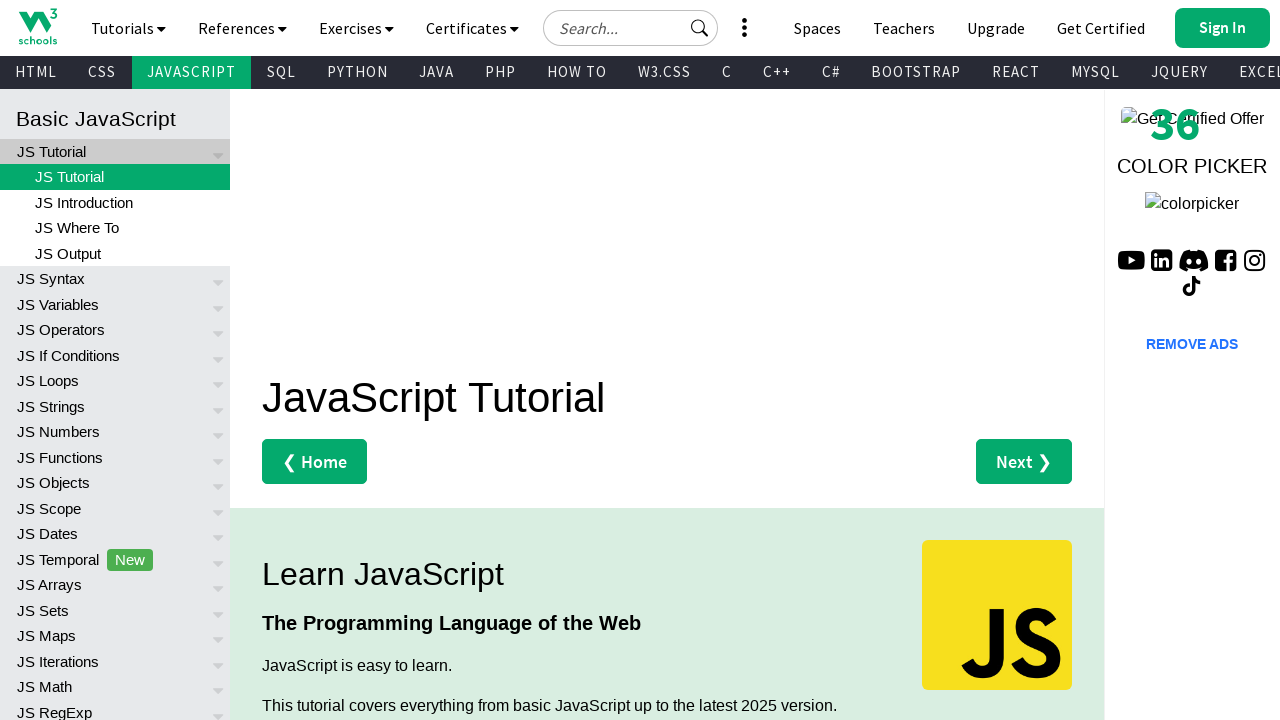

Page title changed to include 'JavaScript Tutorial'
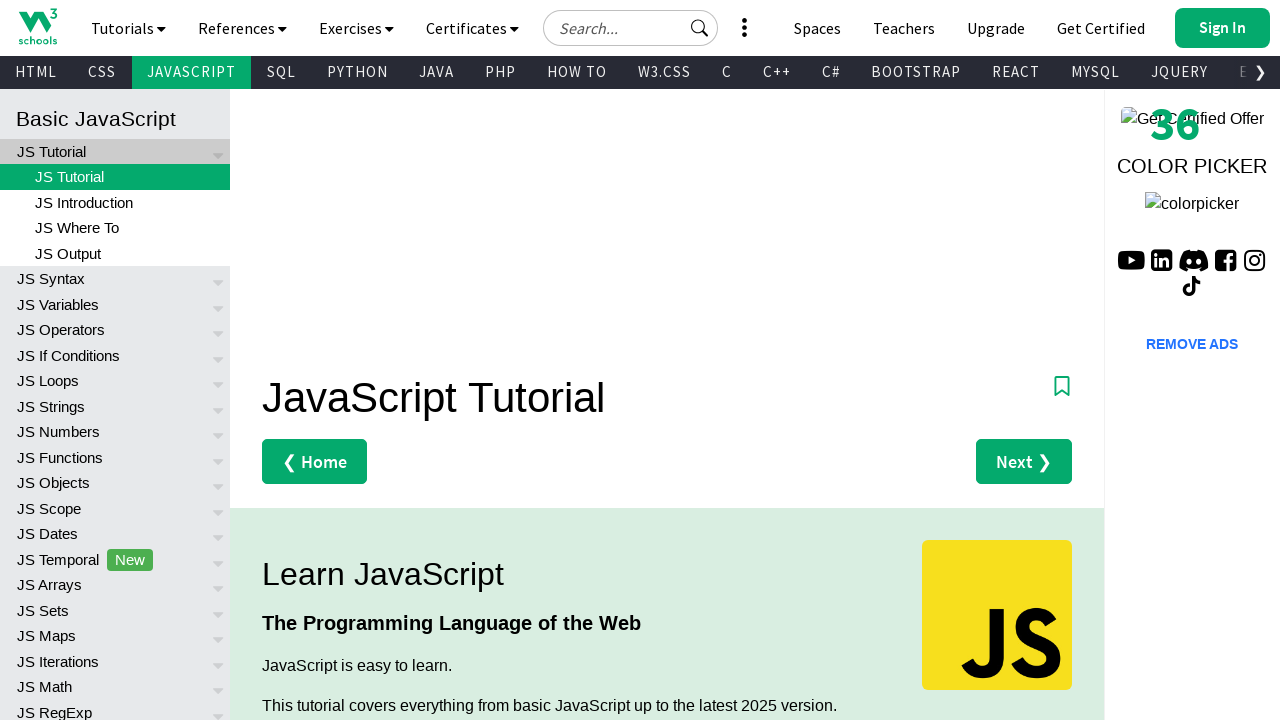

Navigated back to W3Schools home page
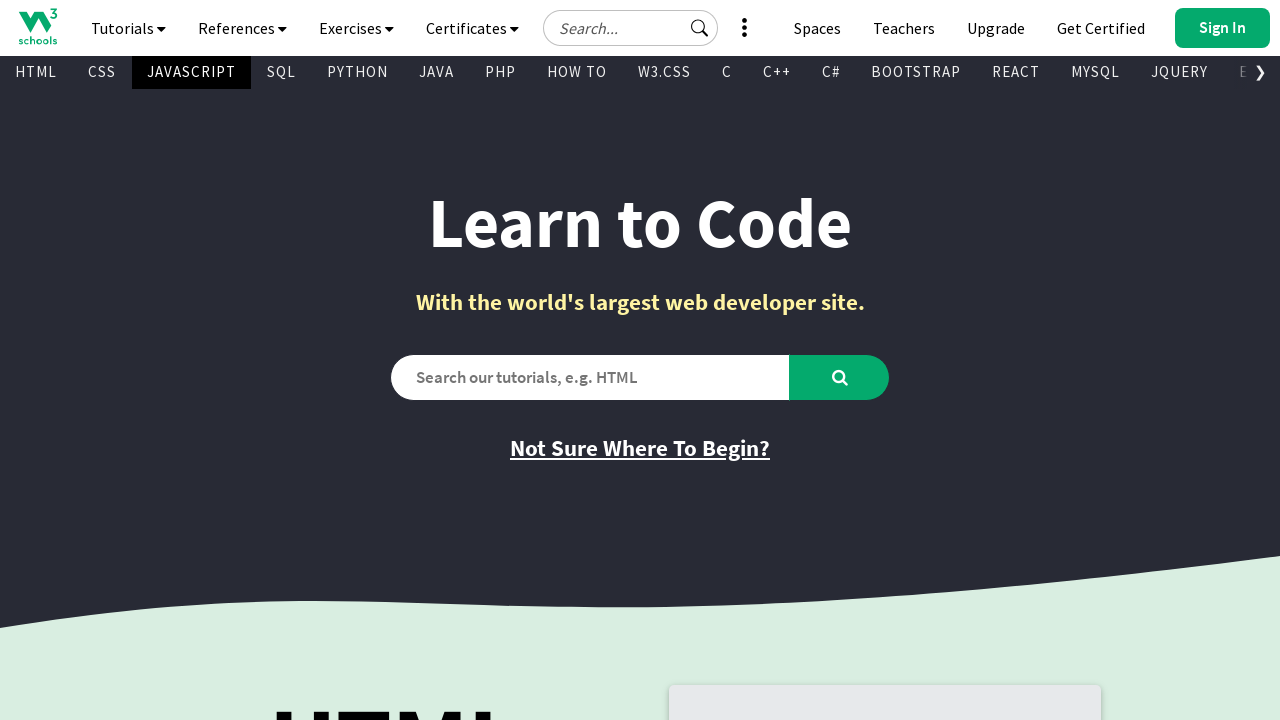

Clicked navigation link for 'SQL Tutorial' at (282, 72) on xpath=//*[@id="subtopnav"]/a[4]
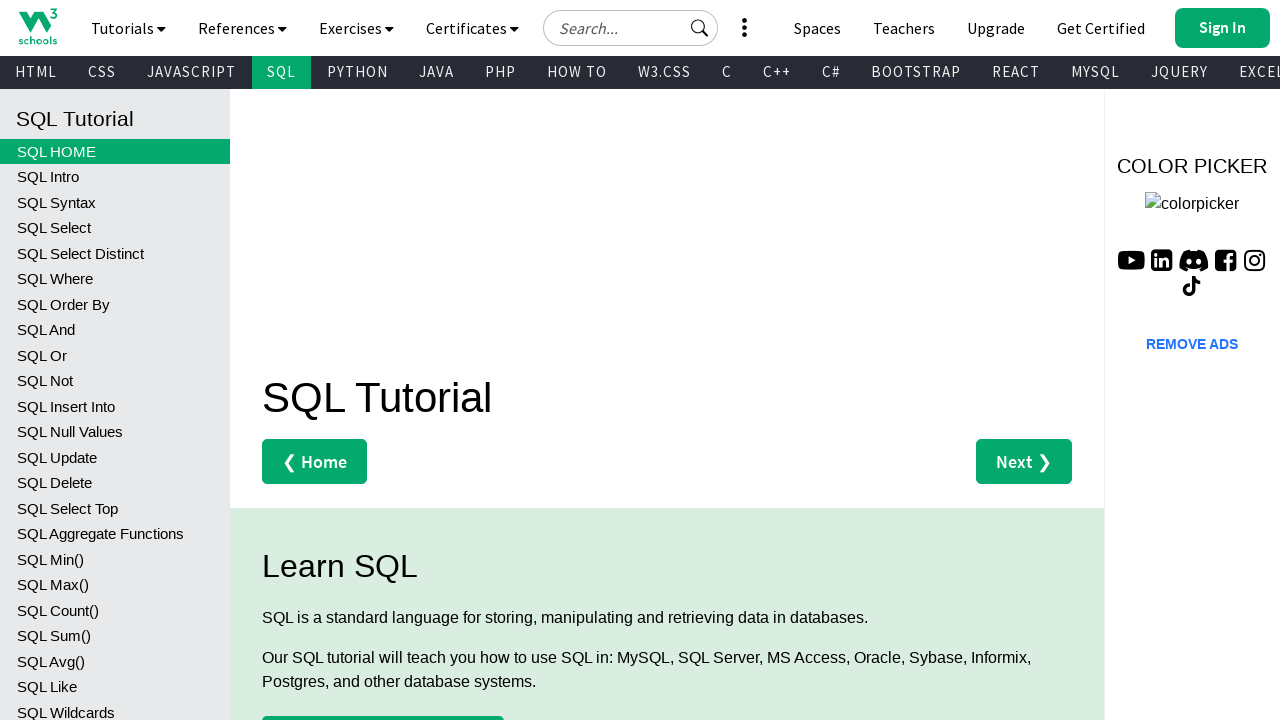

Page title changed to include 'SQL Tutorial'
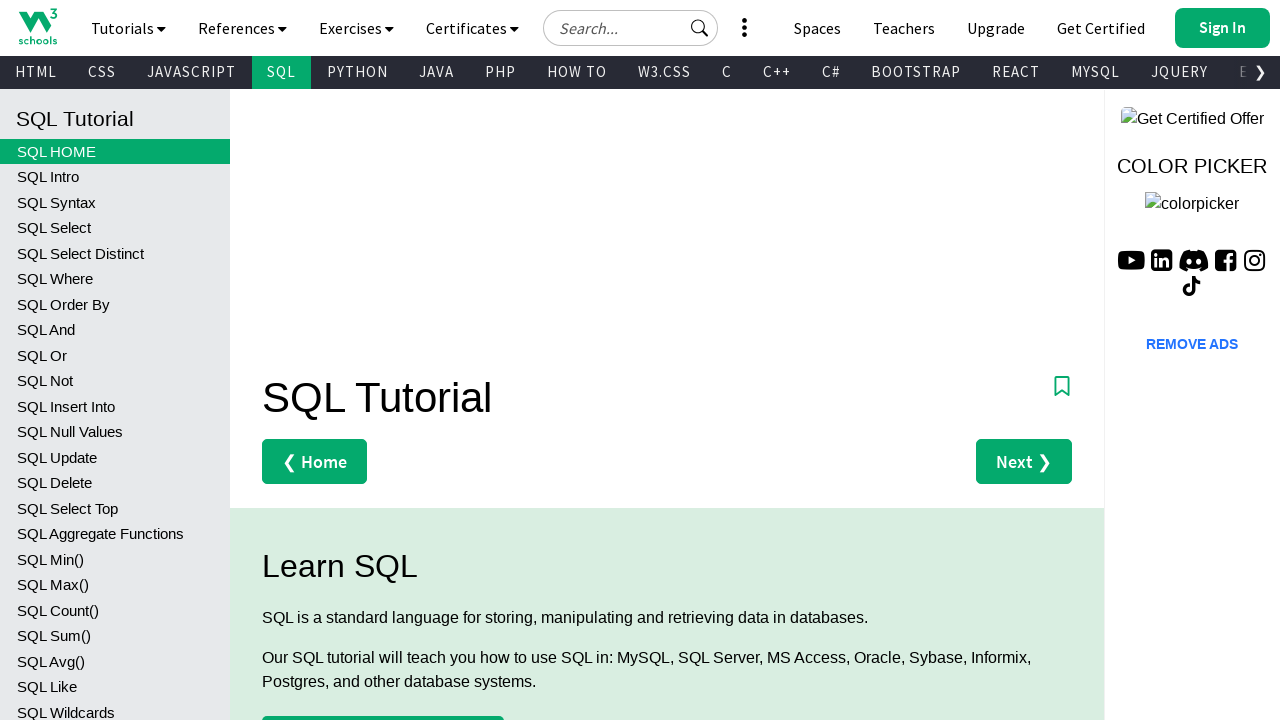

Navigated back to W3Schools home page
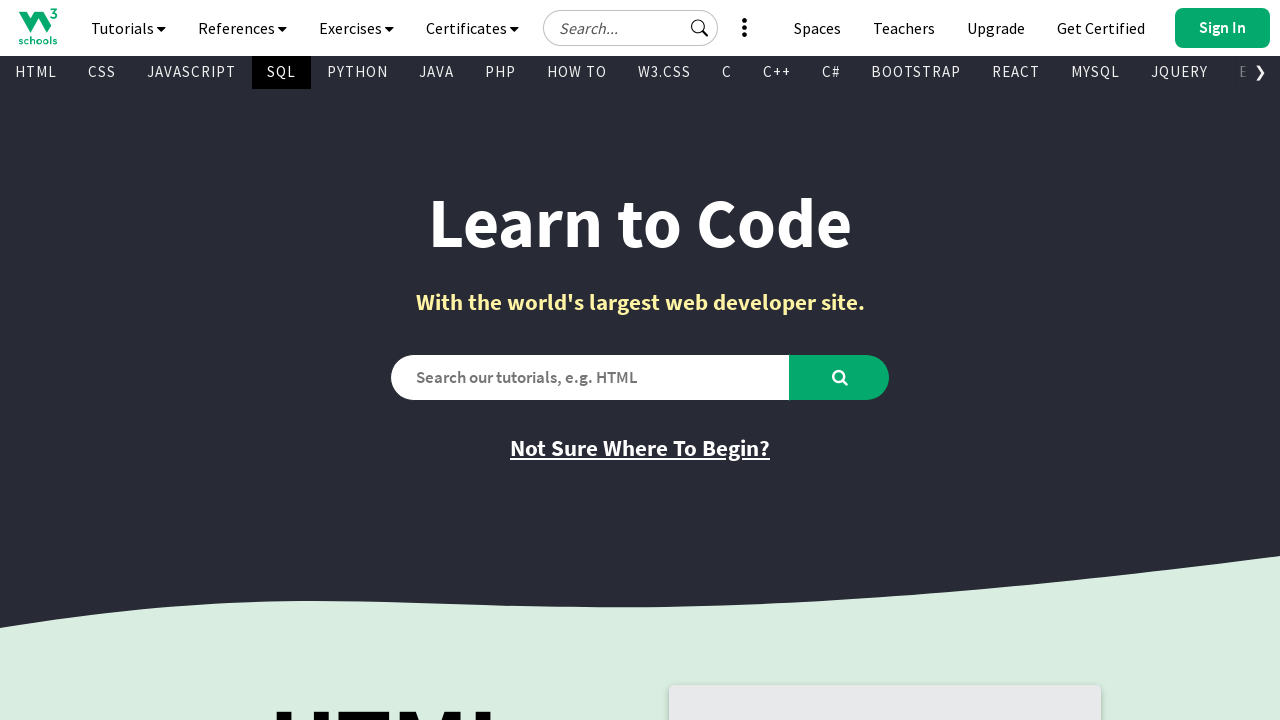

Clicked navigation link for 'Python Tutorial' at (358, 72) on xpath=//*[@id="subtopnav"]/a[5]
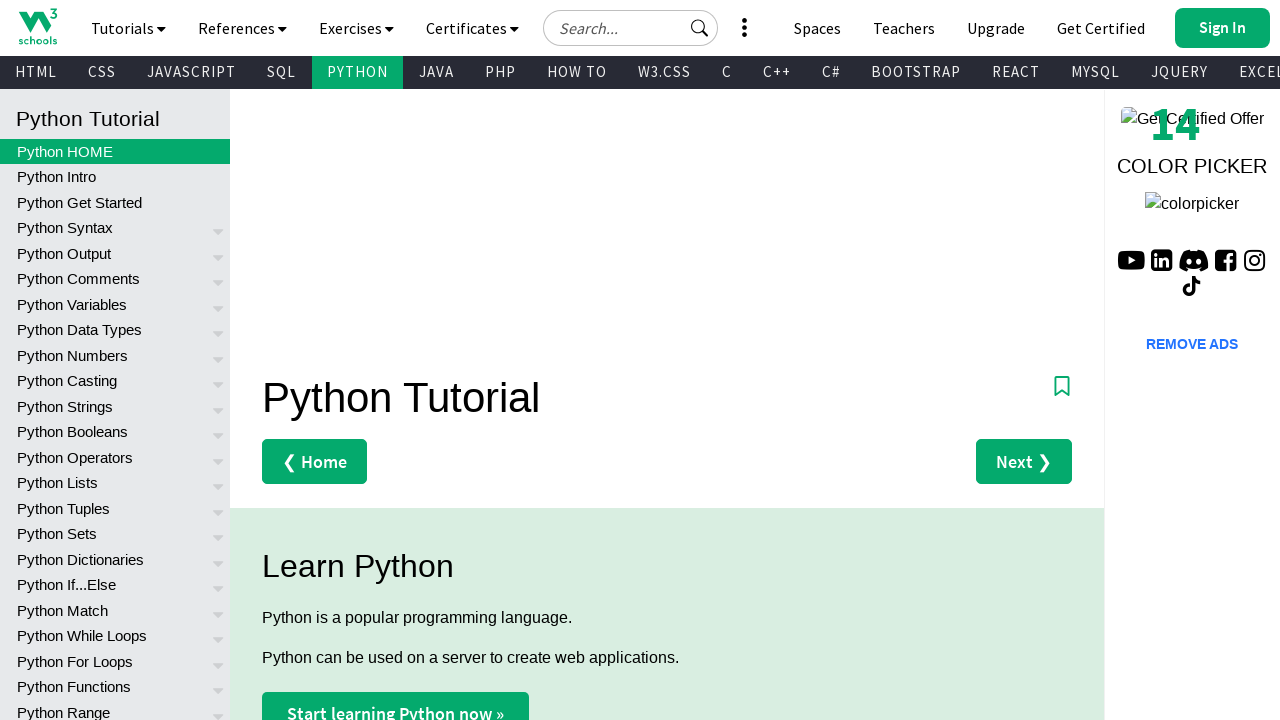

Page title changed to include 'Python Tutorial'
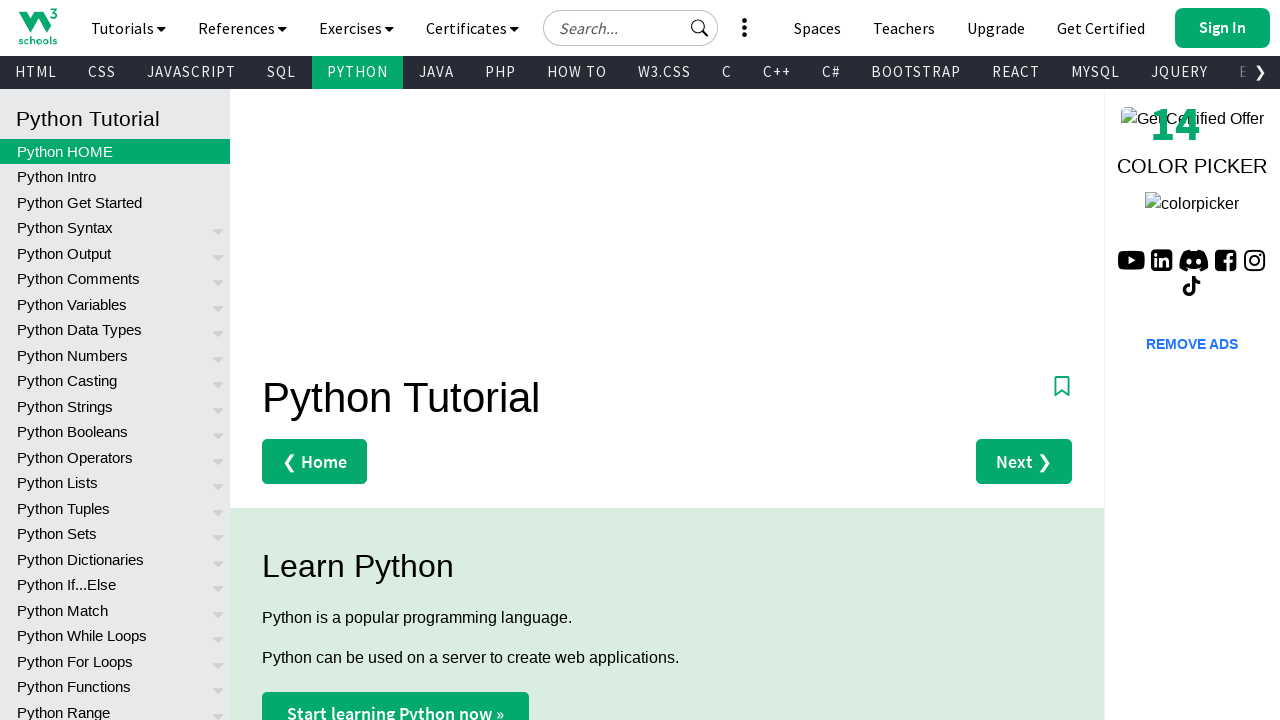

Navigated back to W3Schools home page
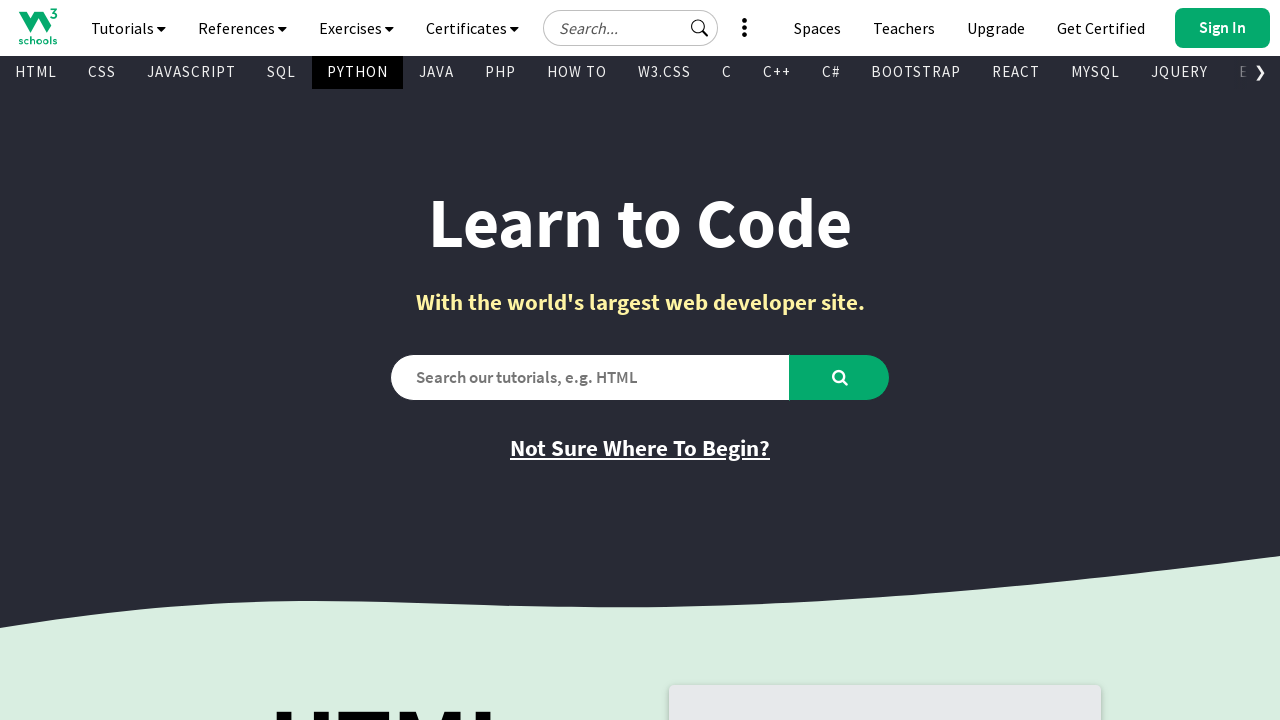

Clicked navigation link for 'Java Tutorial' at (436, 72) on xpath=//*[@id="subtopnav"]/a[6]
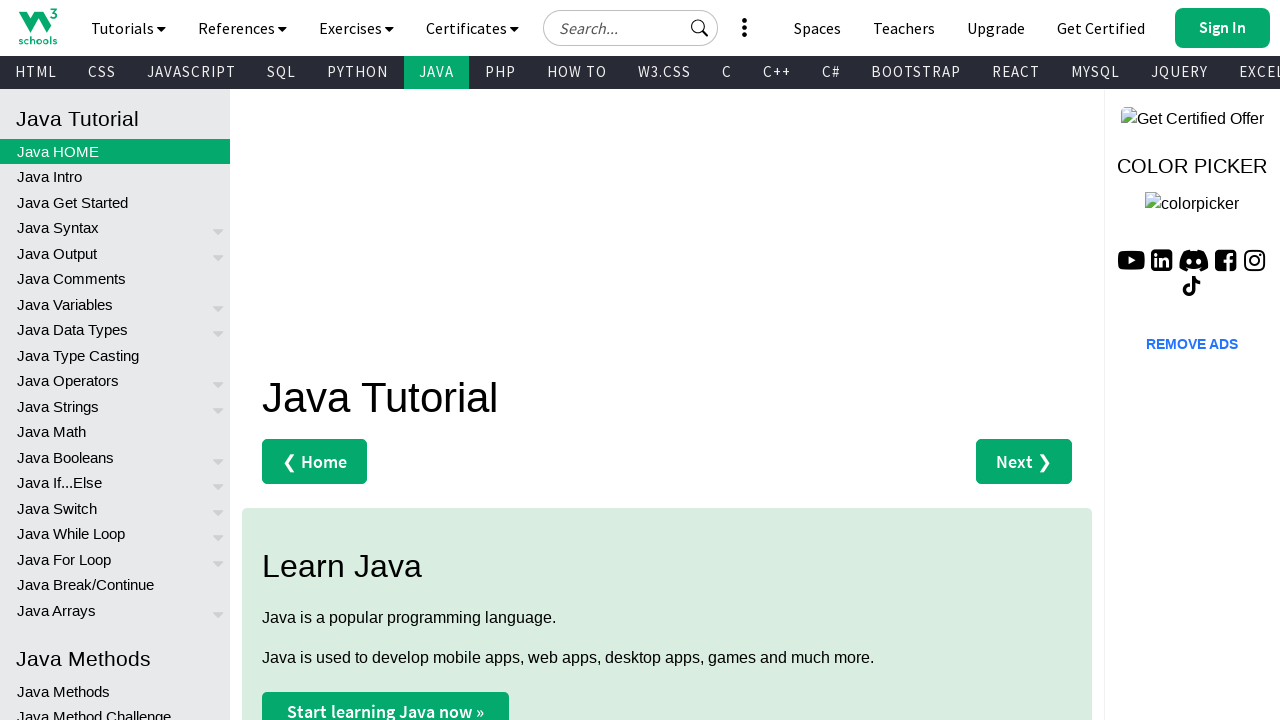

Page title changed to include 'Java Tutorial'
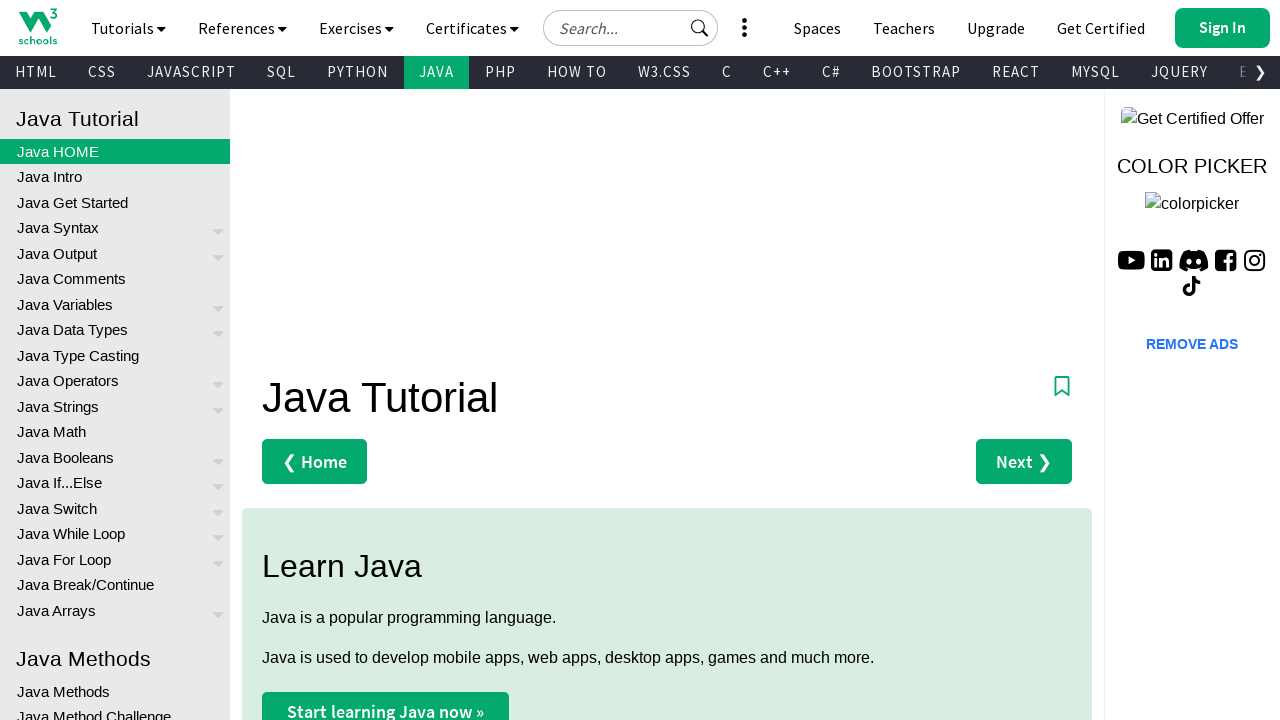

Navigated back to W3Schools home page
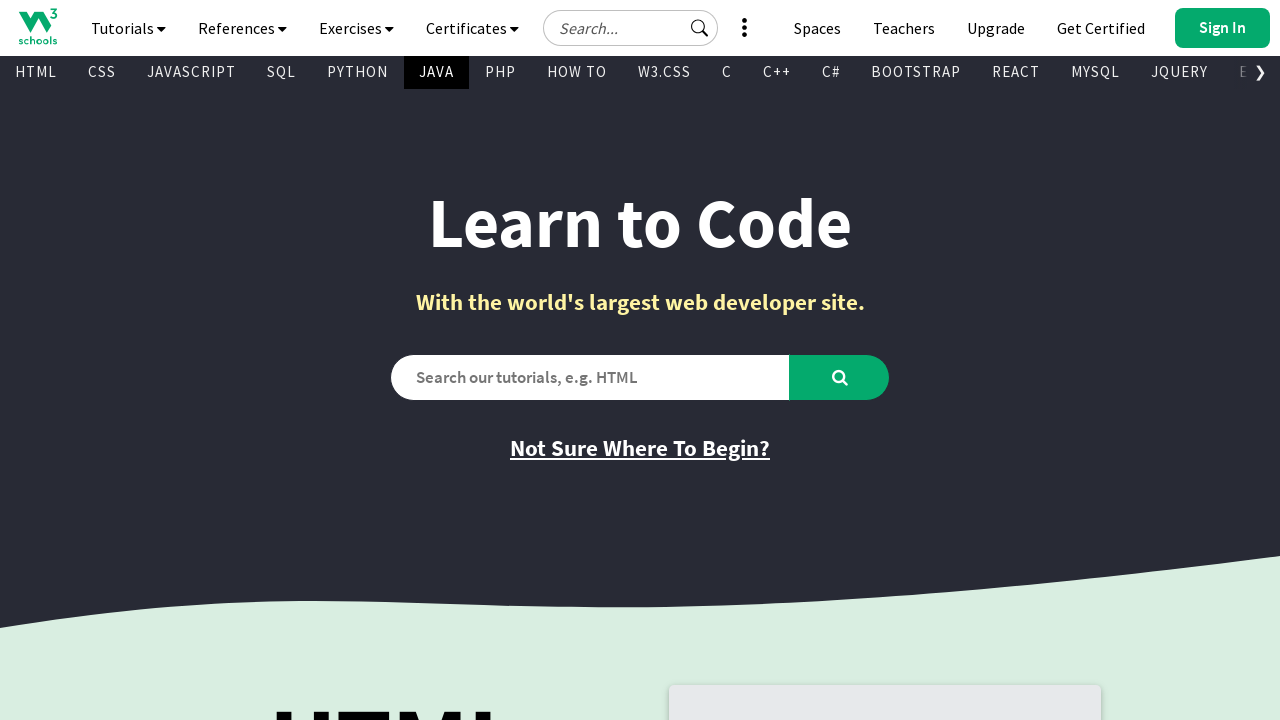

Clicked navigation link for 'PHP Tutorial' at (500, 72) on xpath=//*[@id="subtopnav"]/a[7]
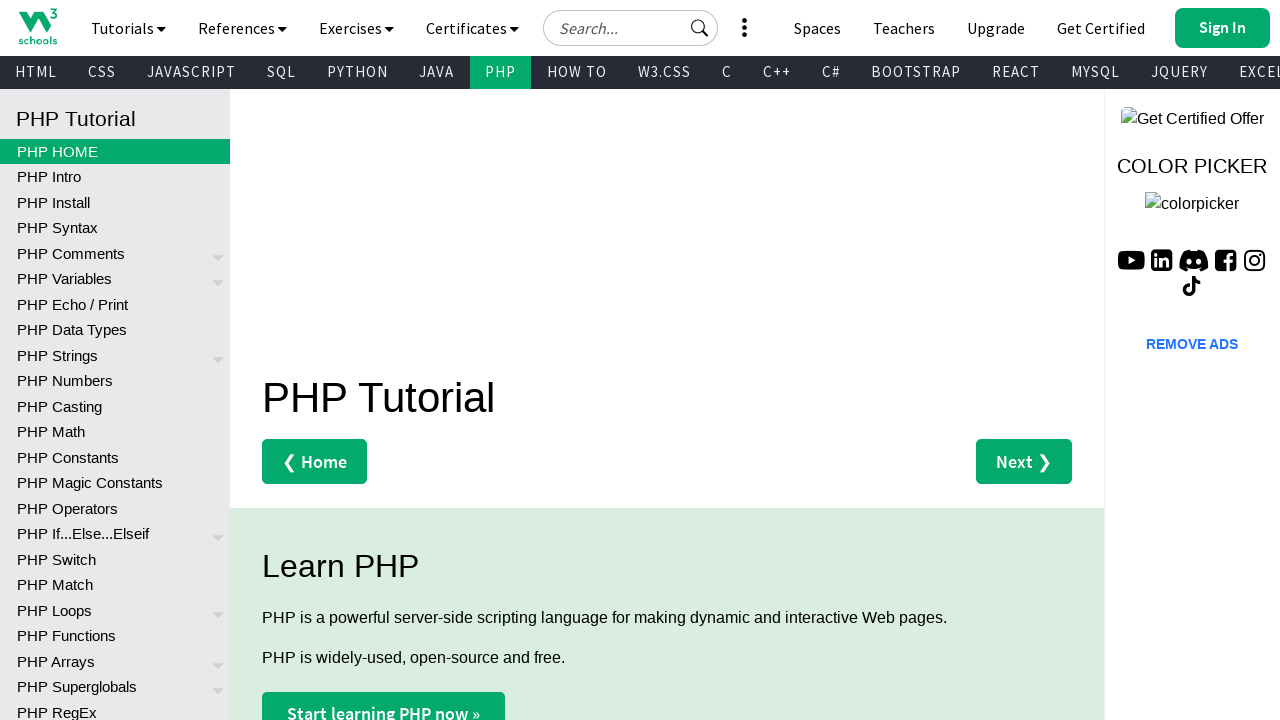

Page title changed to include 'PHP Tutorial'
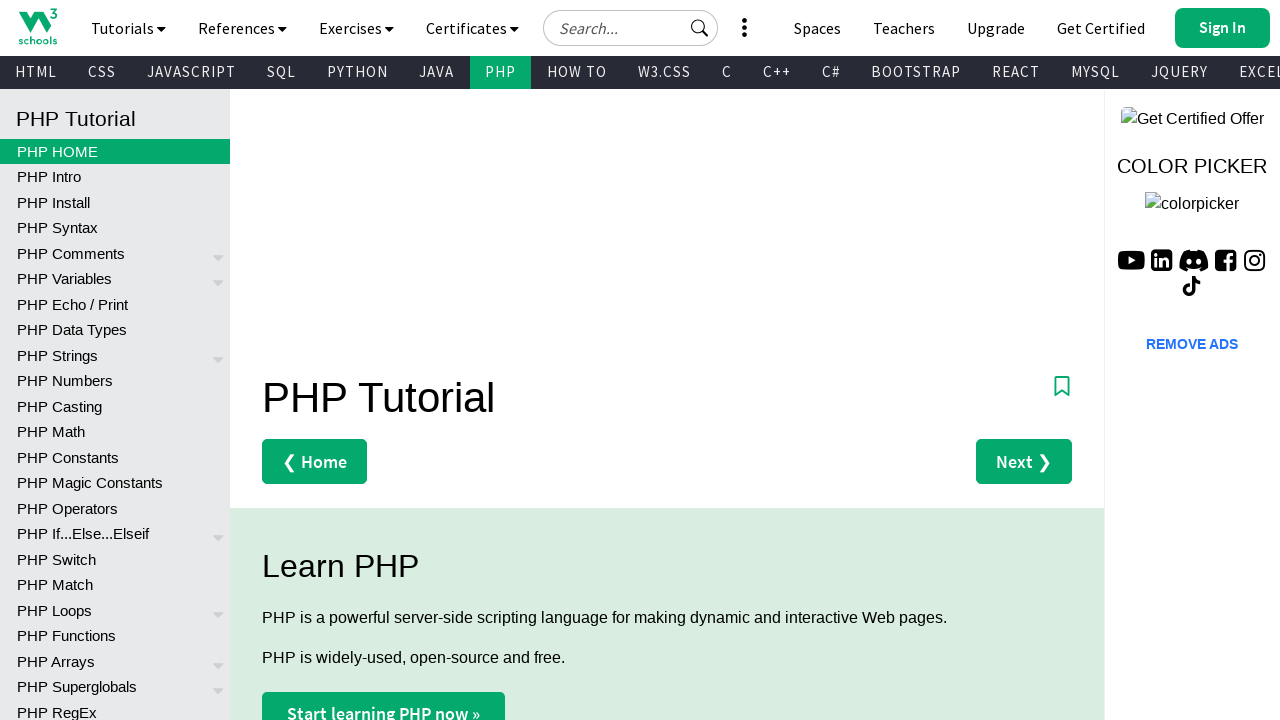

Navigated back to W3Schools home page
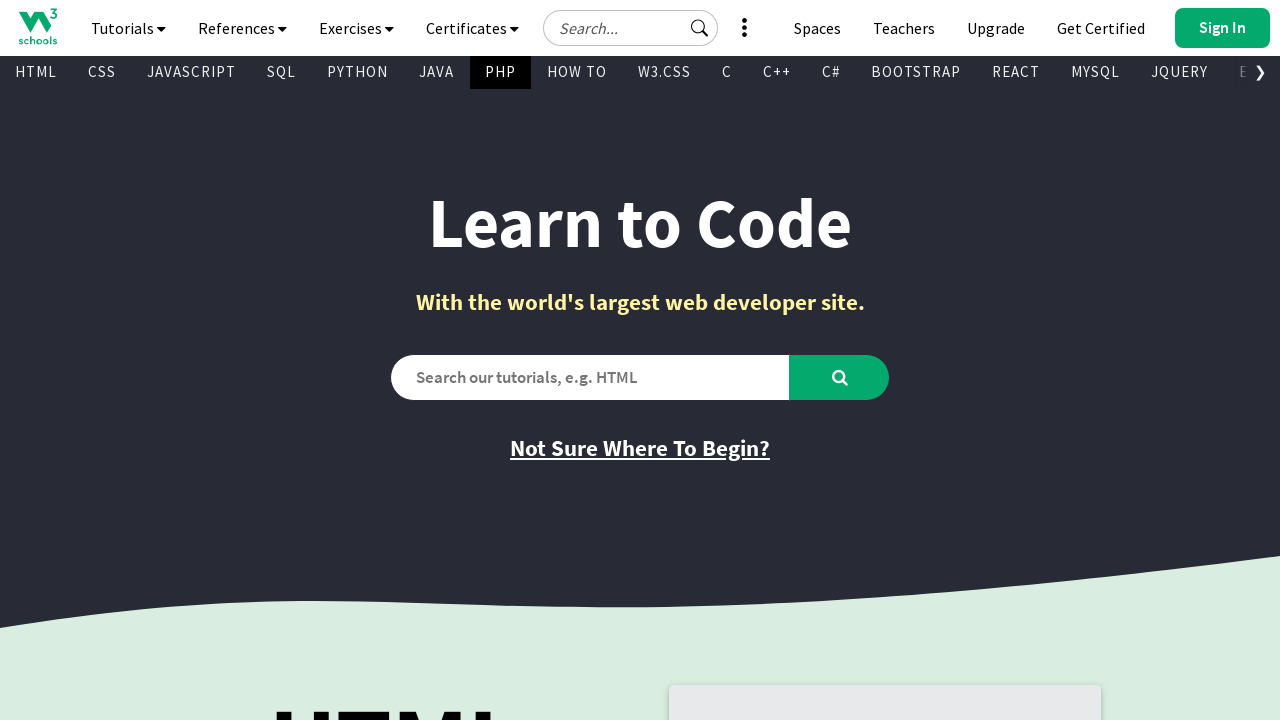

Clicked navigation link for 'How TO' at (577, 72) on xpath=//*[@id="subtopnav"]/a[8]
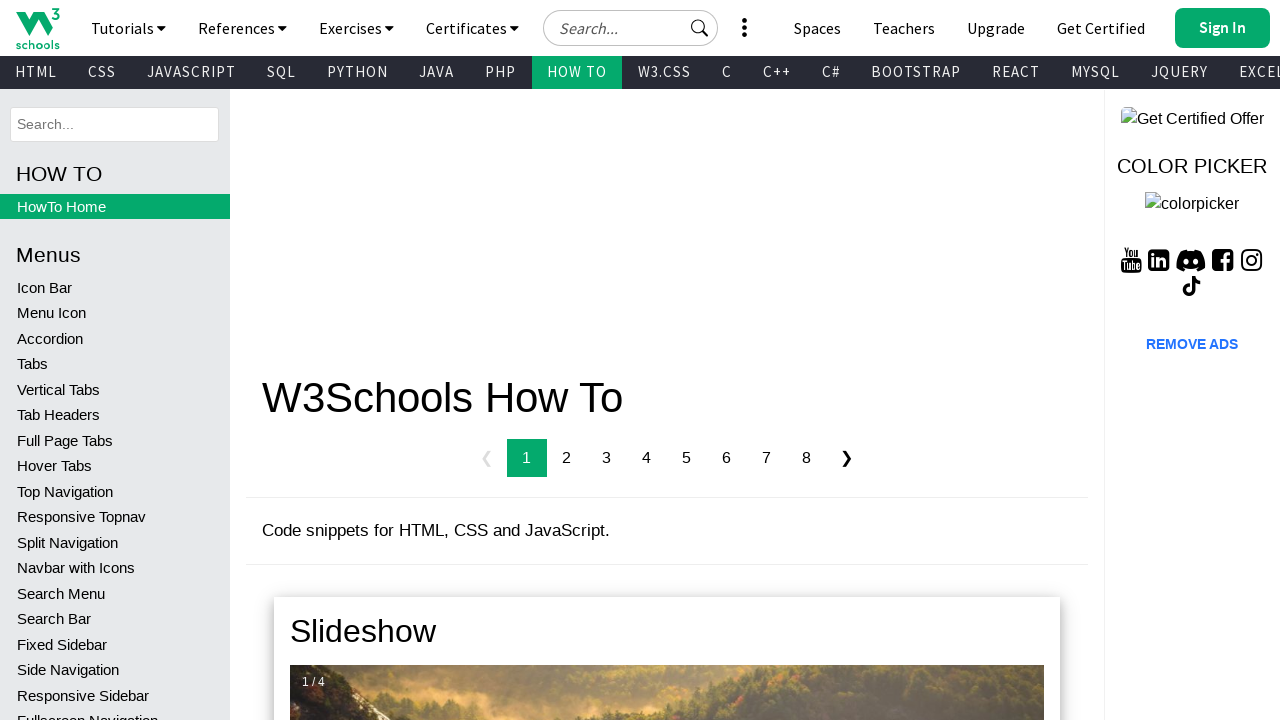

Page title changed to include 'How TO'
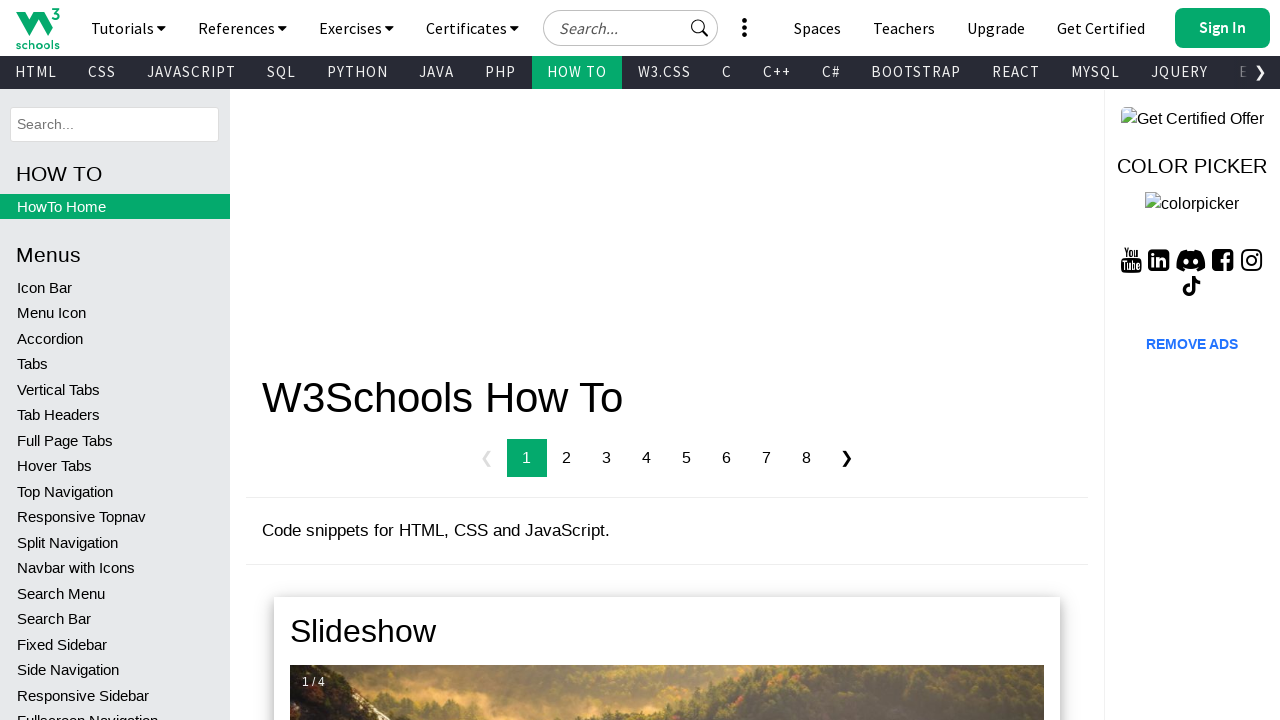

Navigated back to W3Schools home page
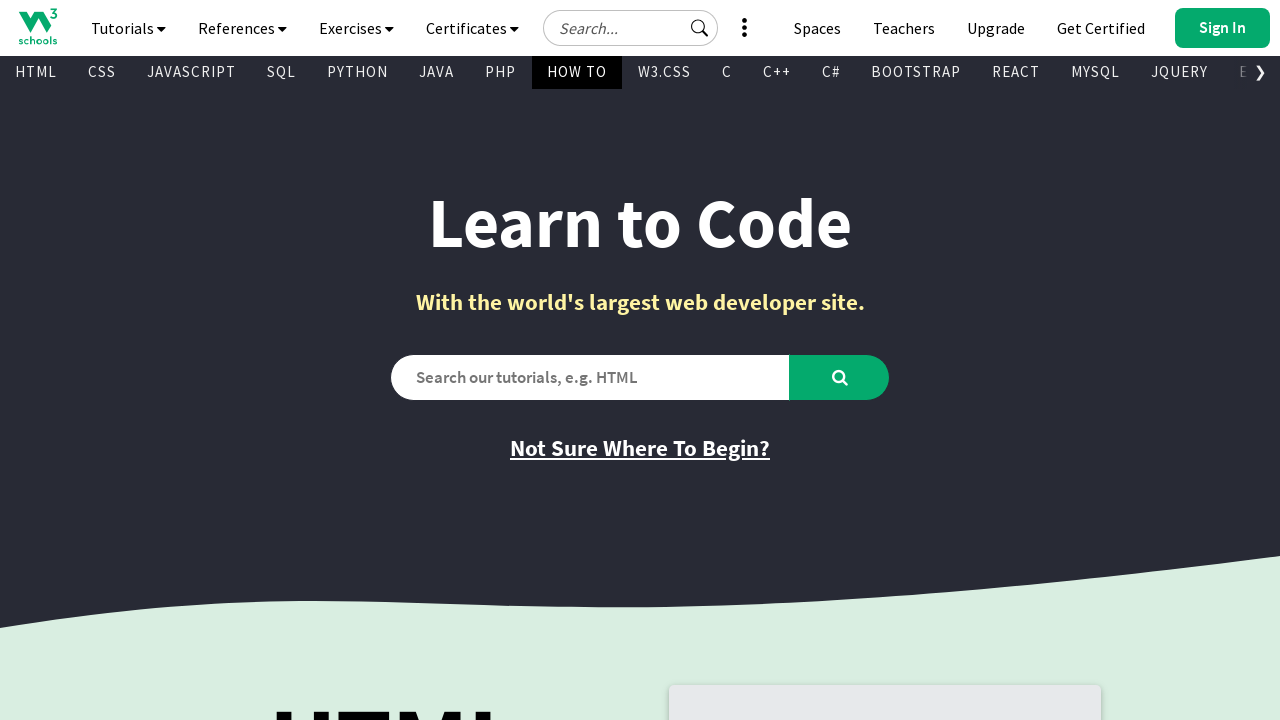

Clicked navigation link for 'W3.CSS Home' at (664, 72) on xpath=//*[@id="subtopnav"]/a[9]
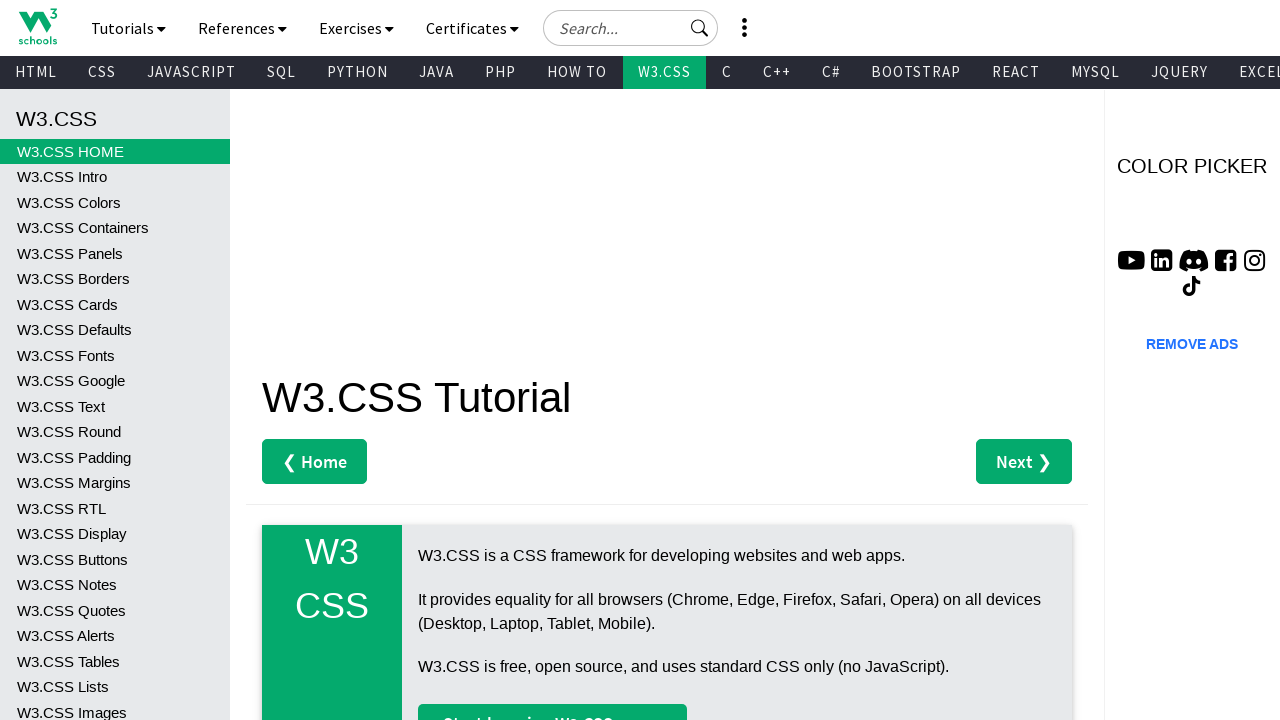

Page title changed to include 'W3.CSS Home'
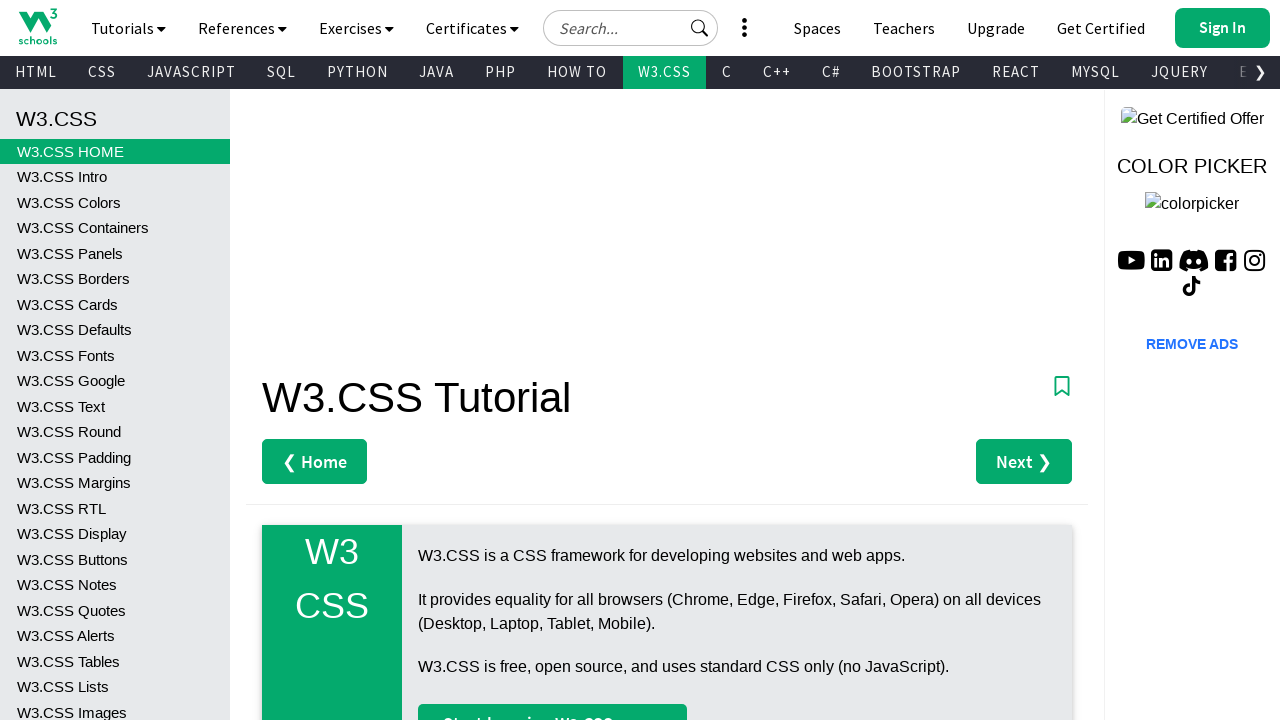

Navigated back to W3Schools home page
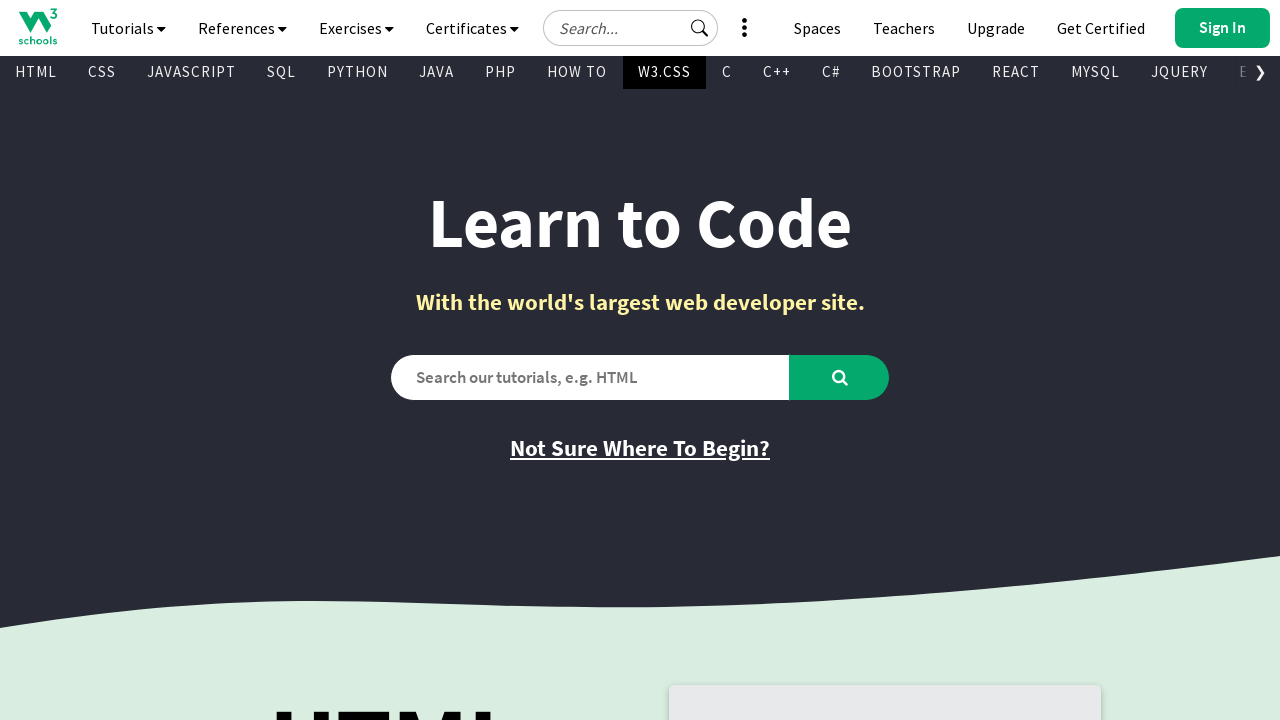

Clicked navigation link for 'C Tutorial' at (727, 72) on xpath=//*[@id="subtopnav"]/a[10]
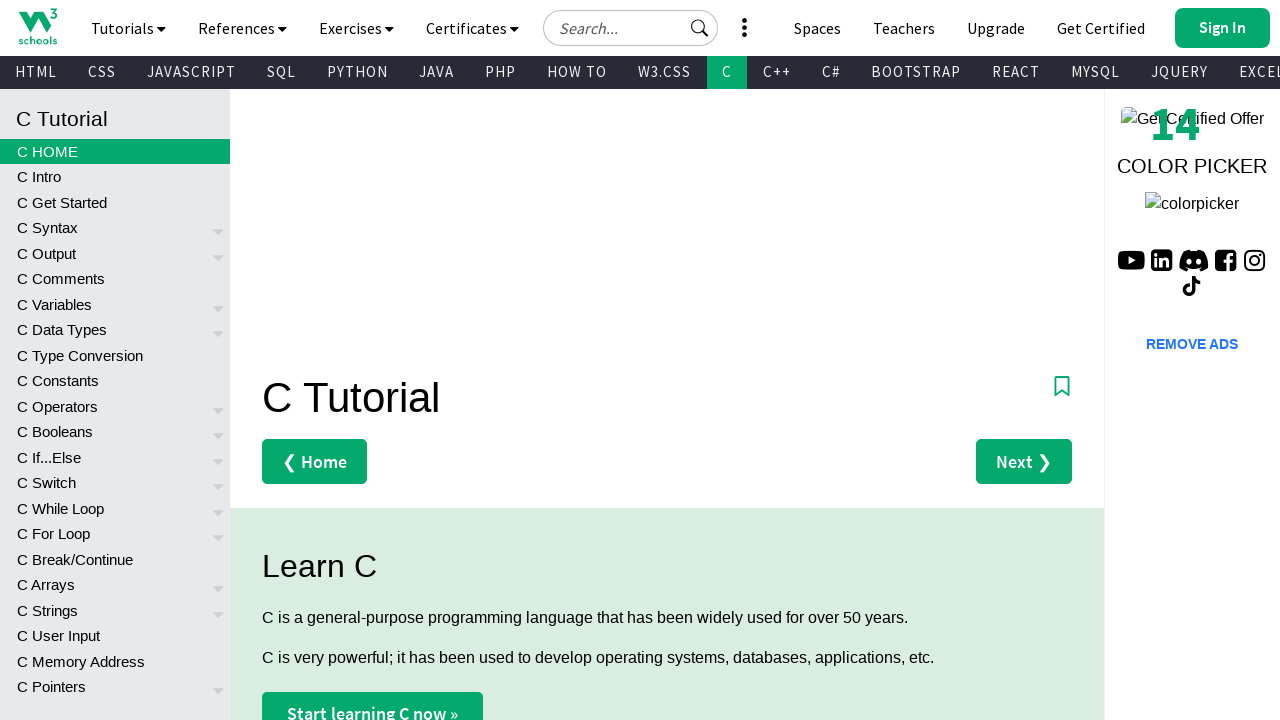

Page title changed to include 'C Tutorial'
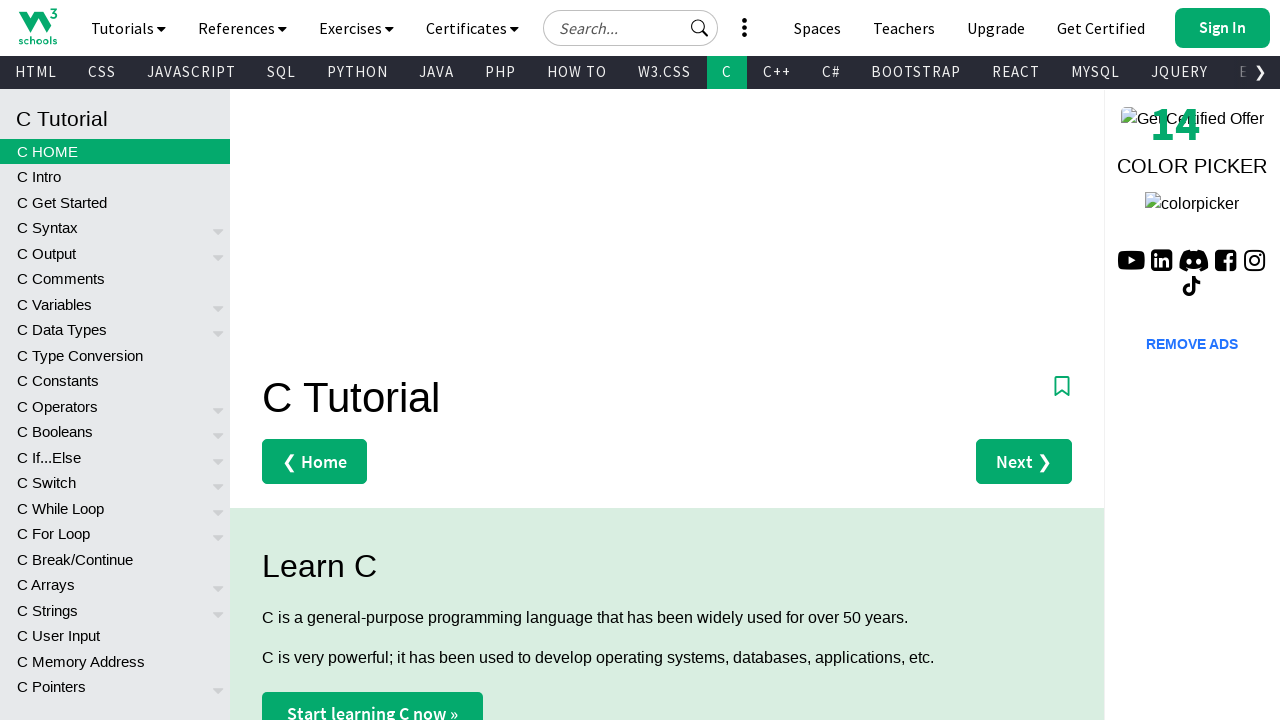

Navigated back to W3Schools home page
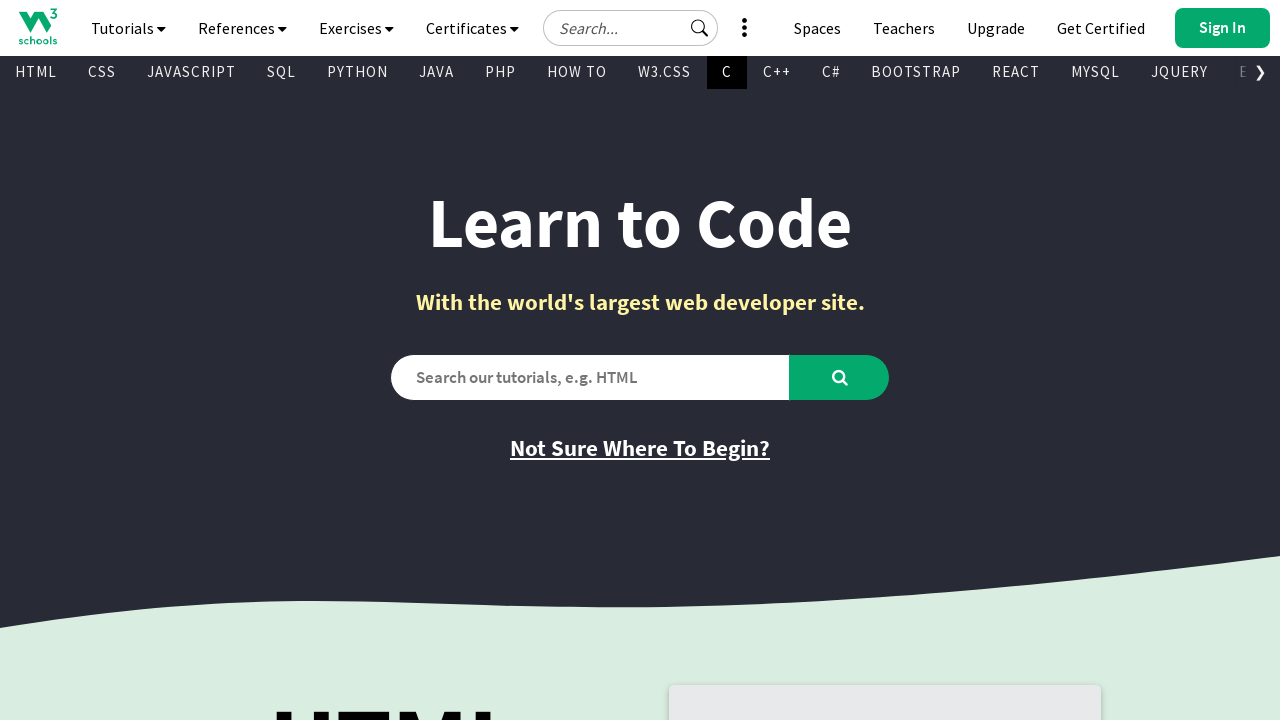

Clicked navigation link for 'C++ Tutorial' at (777, 72) on xpath=//*[@id="subtopnav"]/a[11]
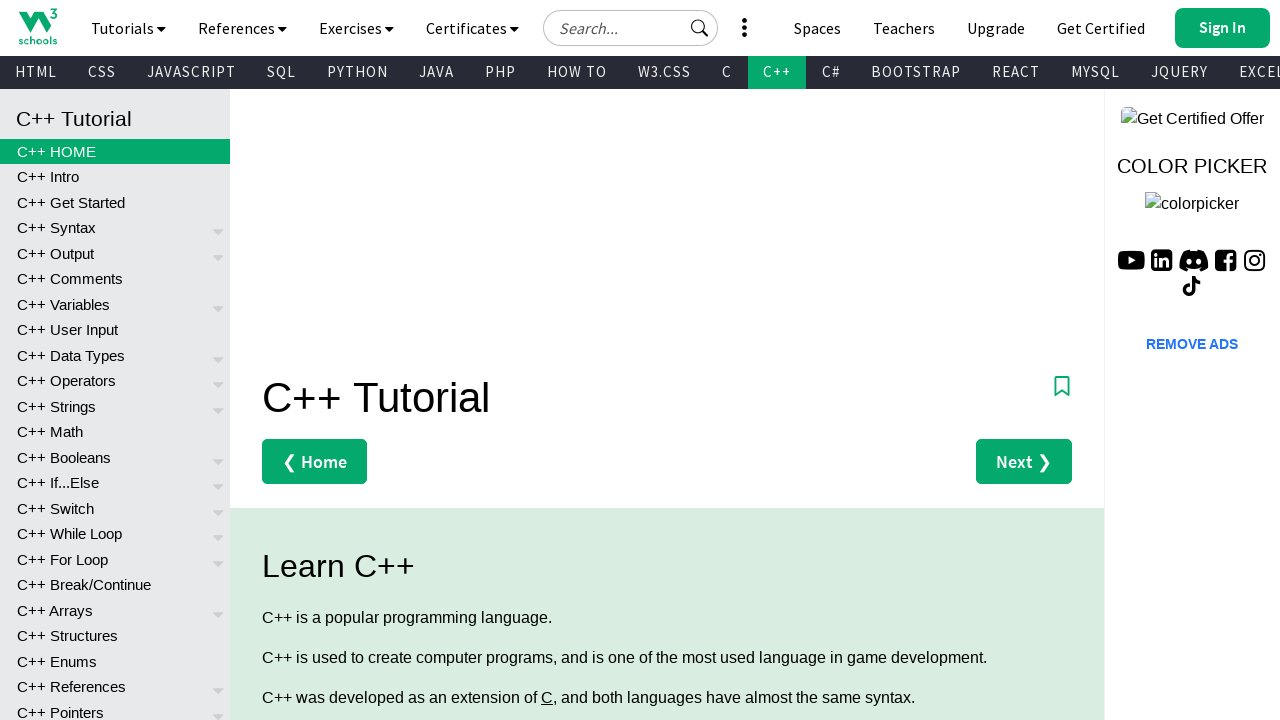

Page title changed to include 'C++ Tutorial'
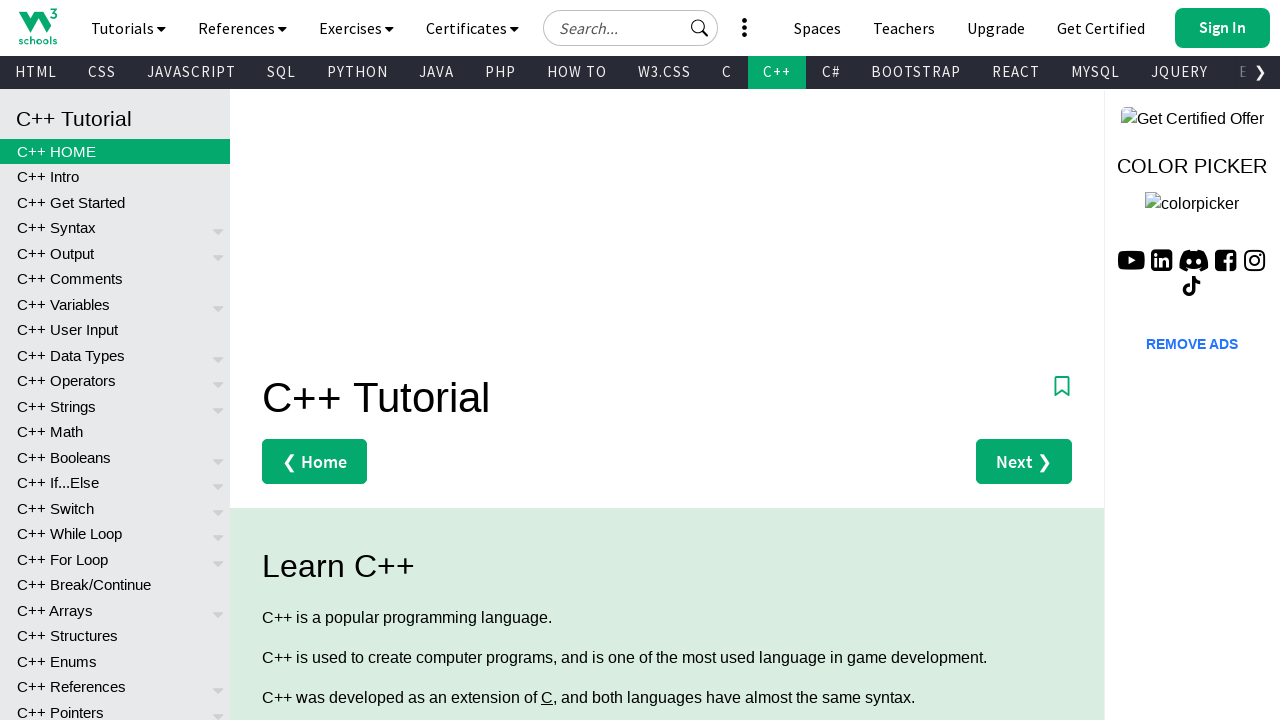

Navigated back to W3Schools home page
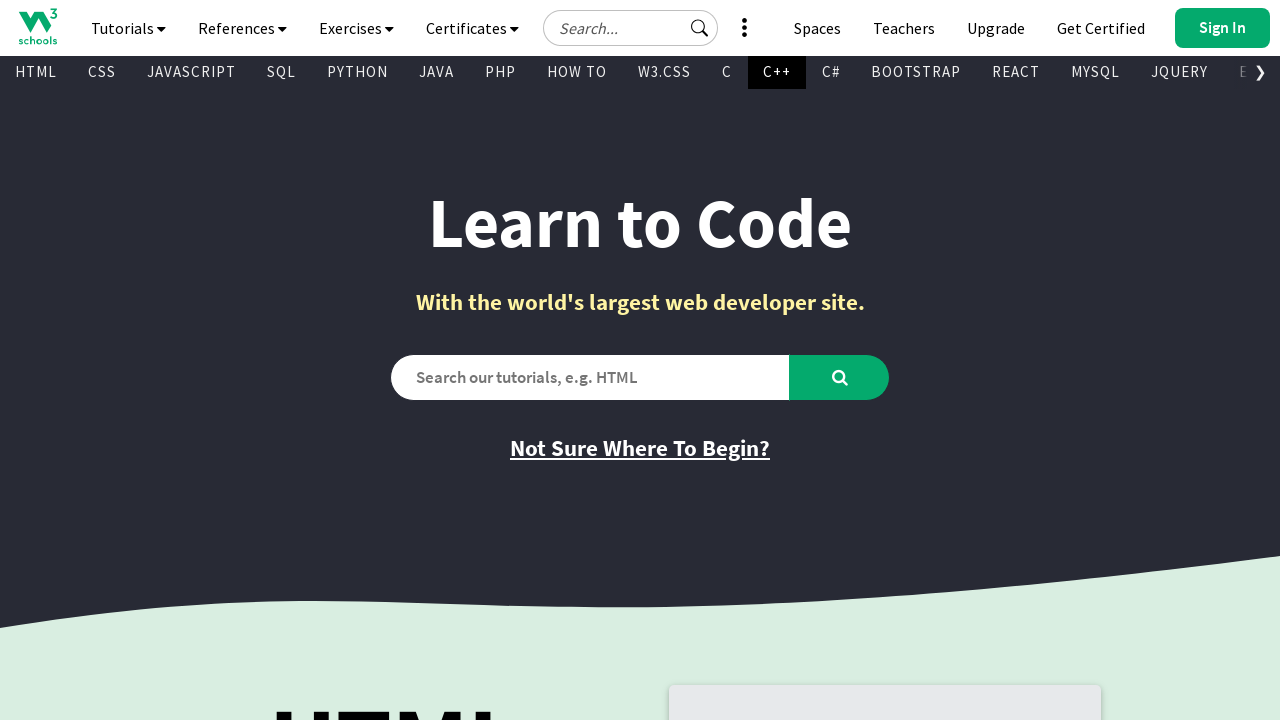

Clicked navigation link for 'C# Tutorial' at (831, 72) on xpath=//*[@id="subtopnav"]/a[12]
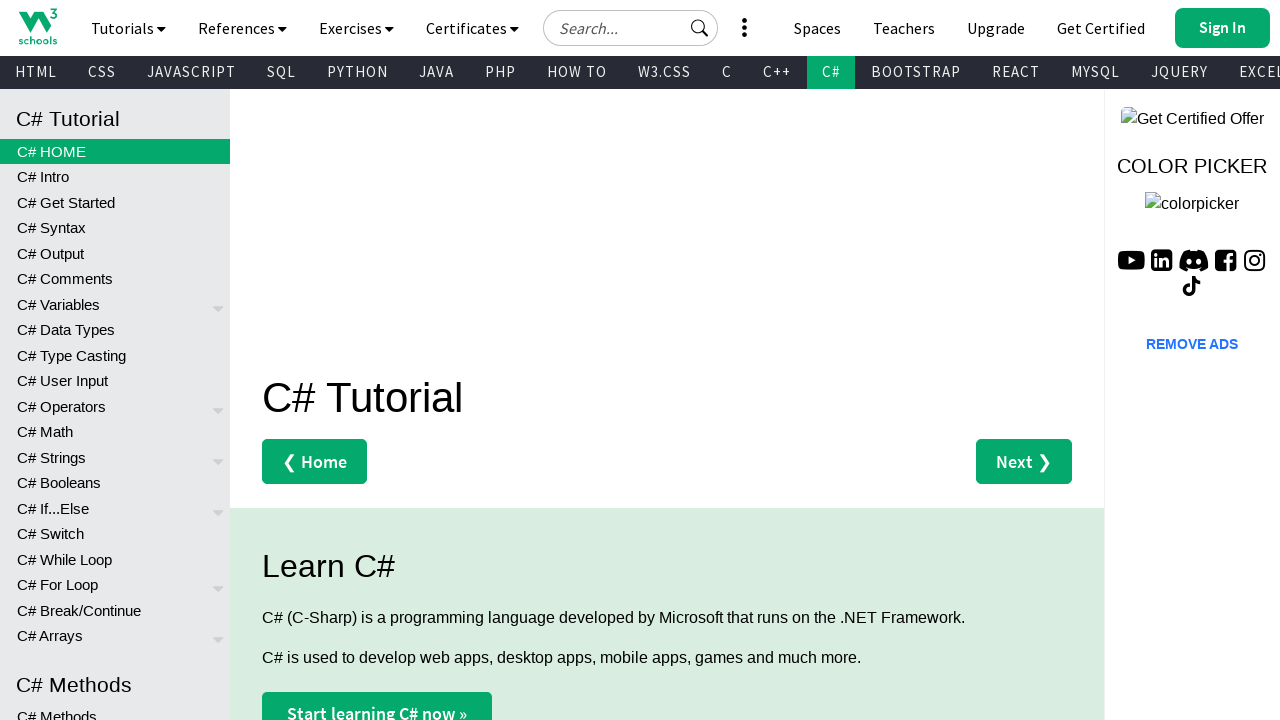

Page title changed to include 'C# Tutorial'
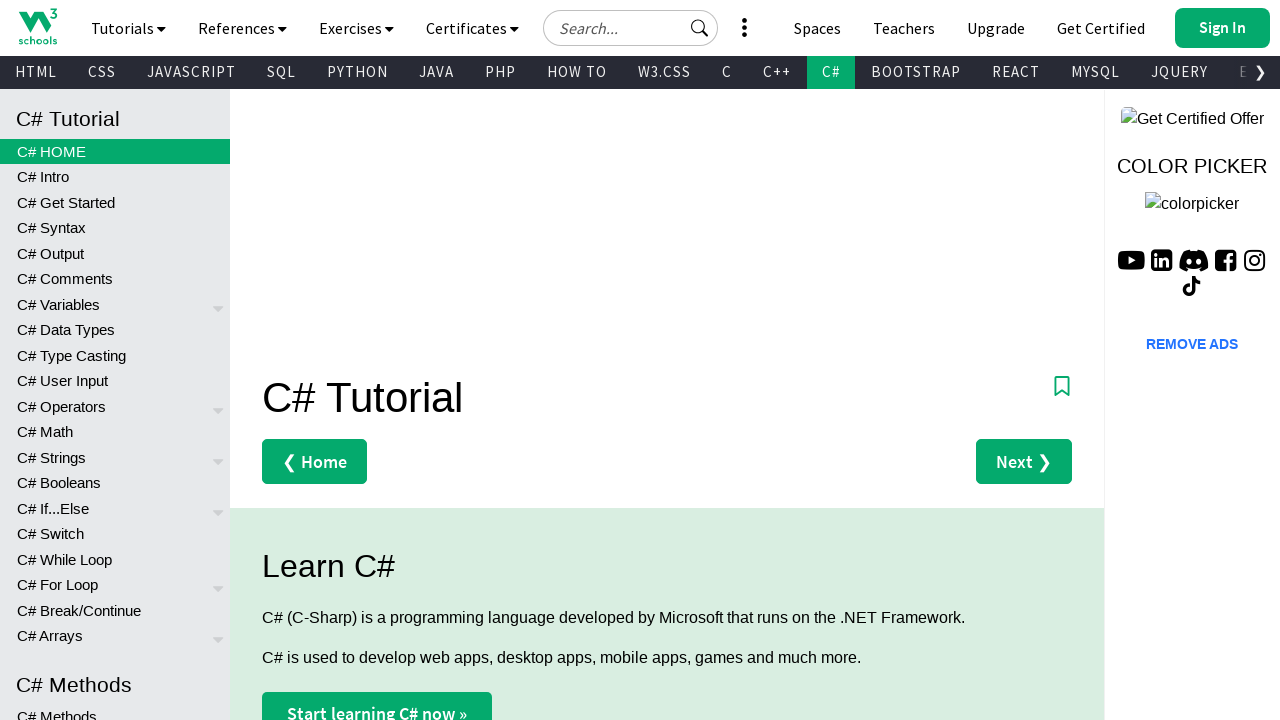

Navigated back to W3Schools home page
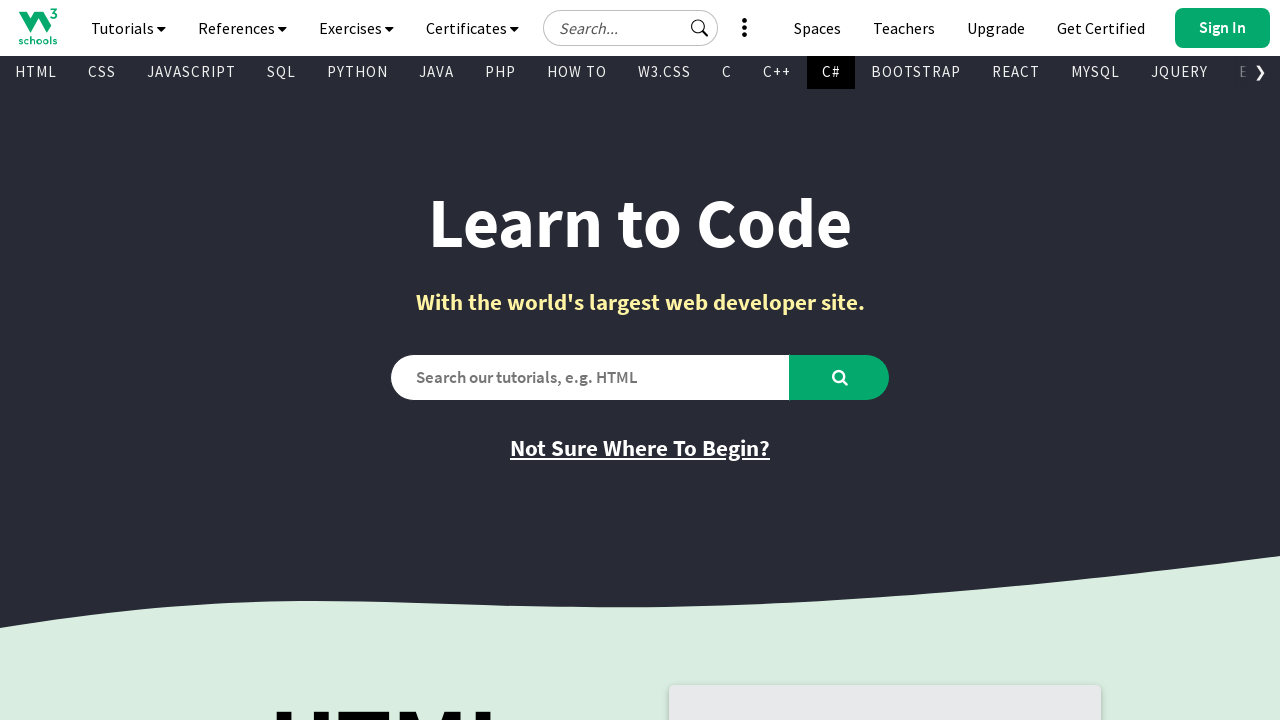

Clicked navigation link for 'Bootstrap' at (916, 72) on xpath=//*[@id="subtopnav"]/a[13]
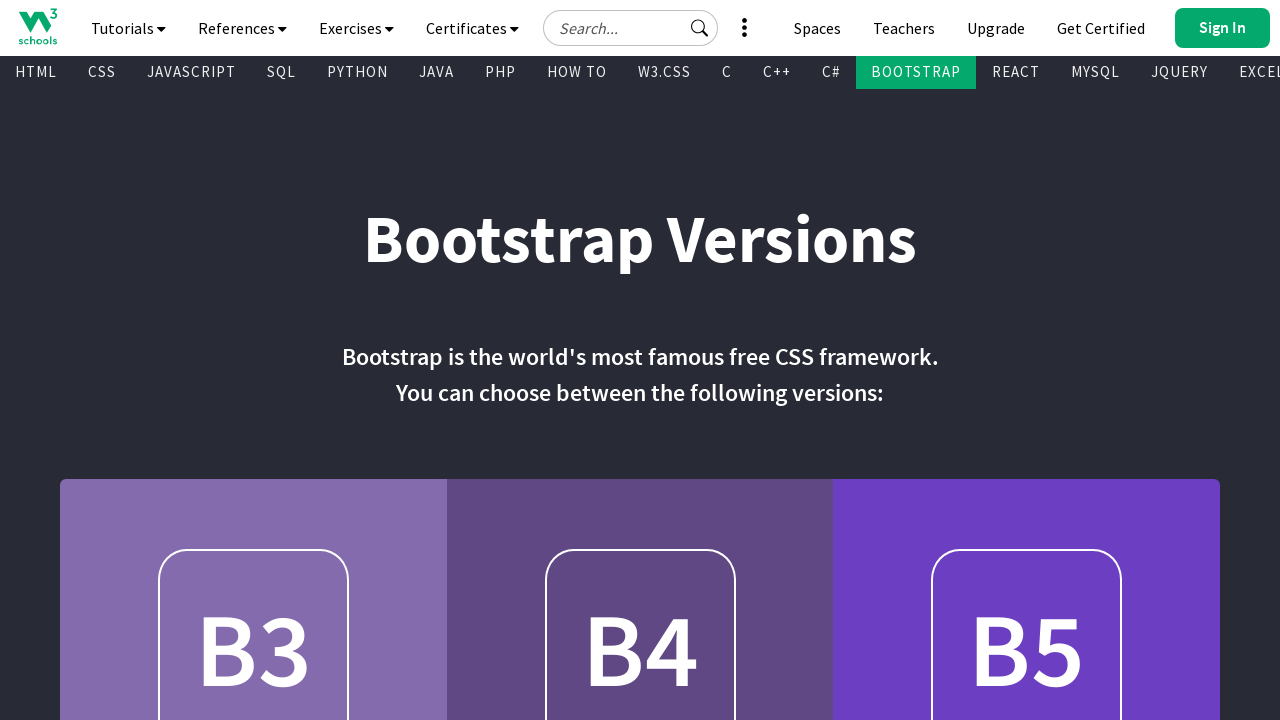

Page title changed to include 'Bootstrap'
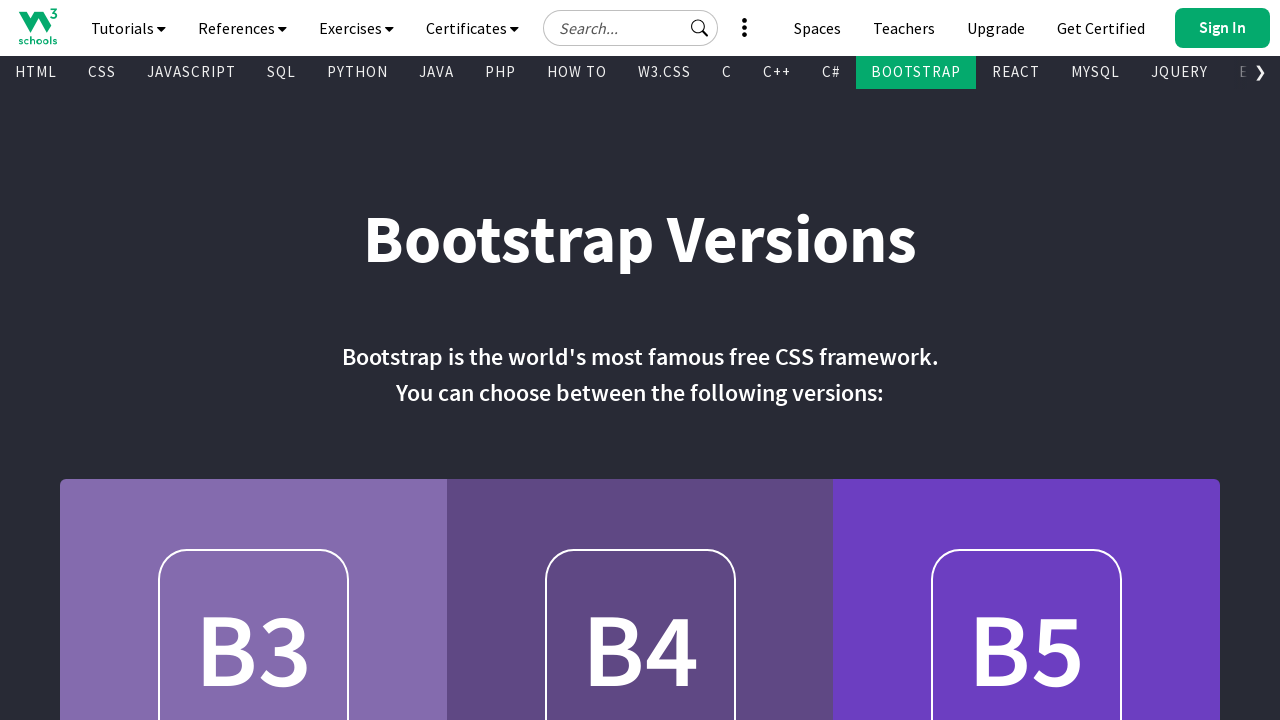

Navigated back to W3Schools home page
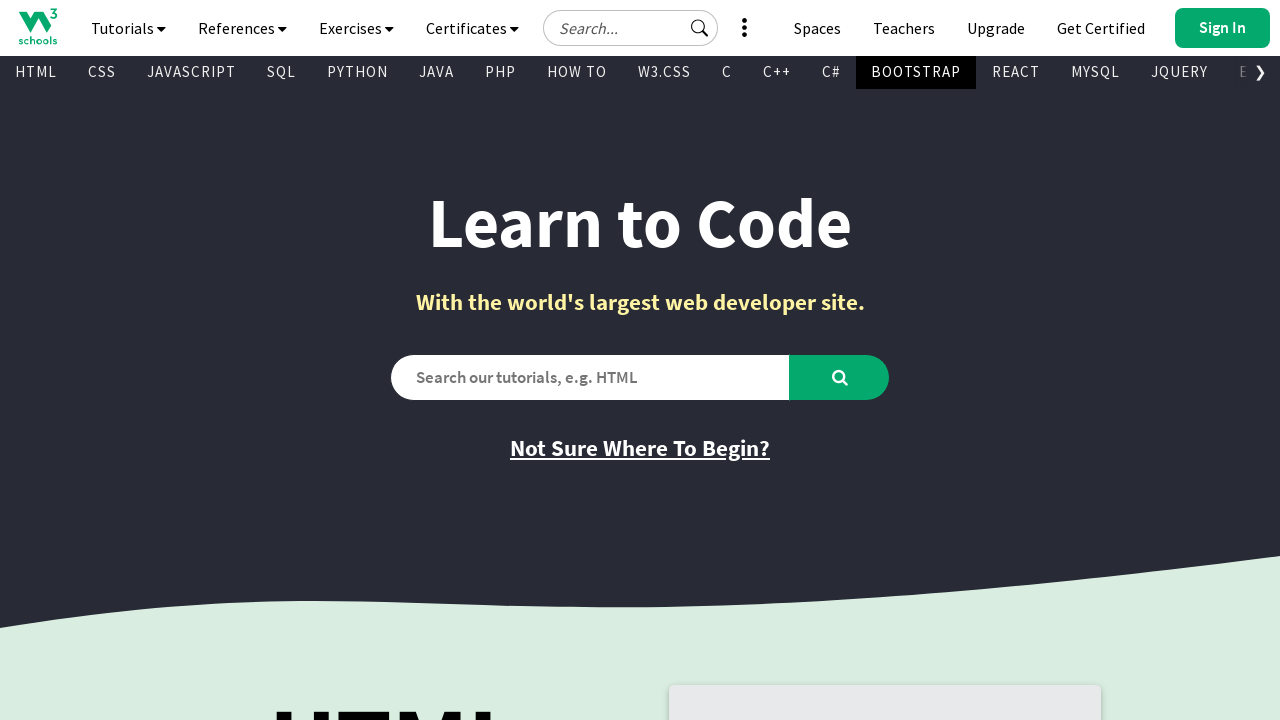

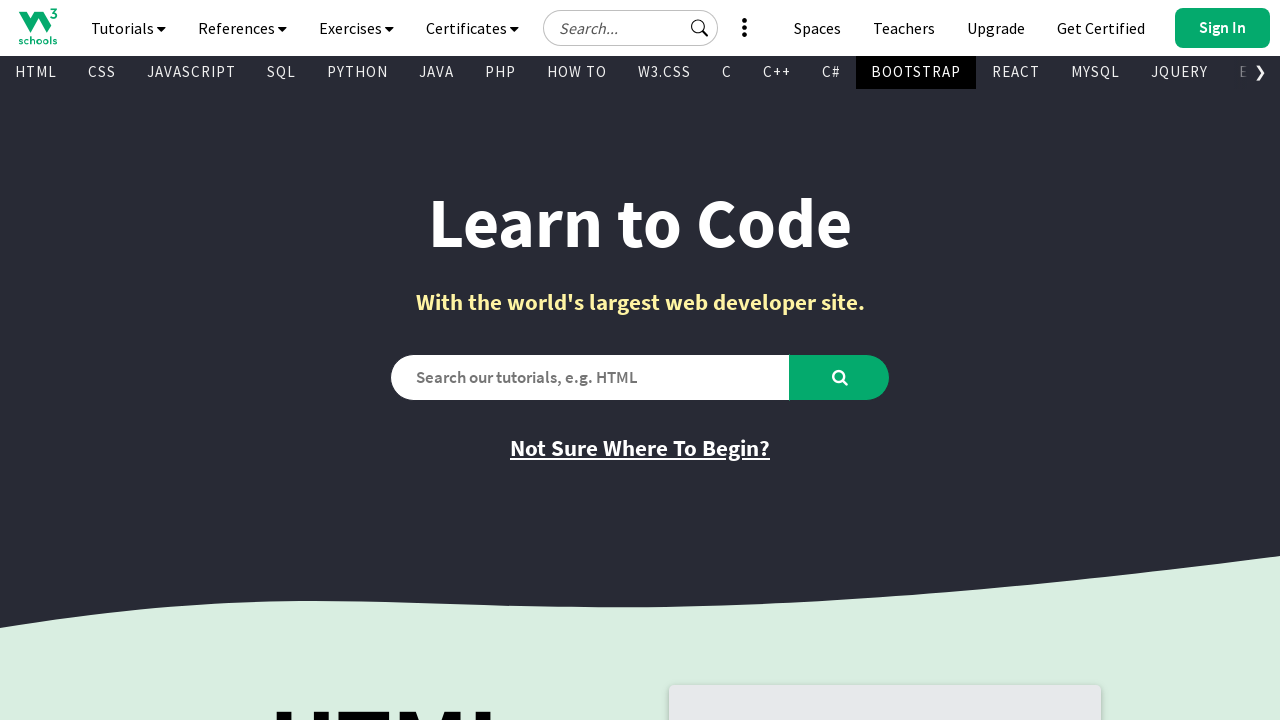